Navigates through a paginated table on a Korean agricultural marketing data website by clicking through pagination links to load different pages of data.

Starting URL: https://www.alimi.or.kr/dataview/a/selectAgriculturalMarketing.do

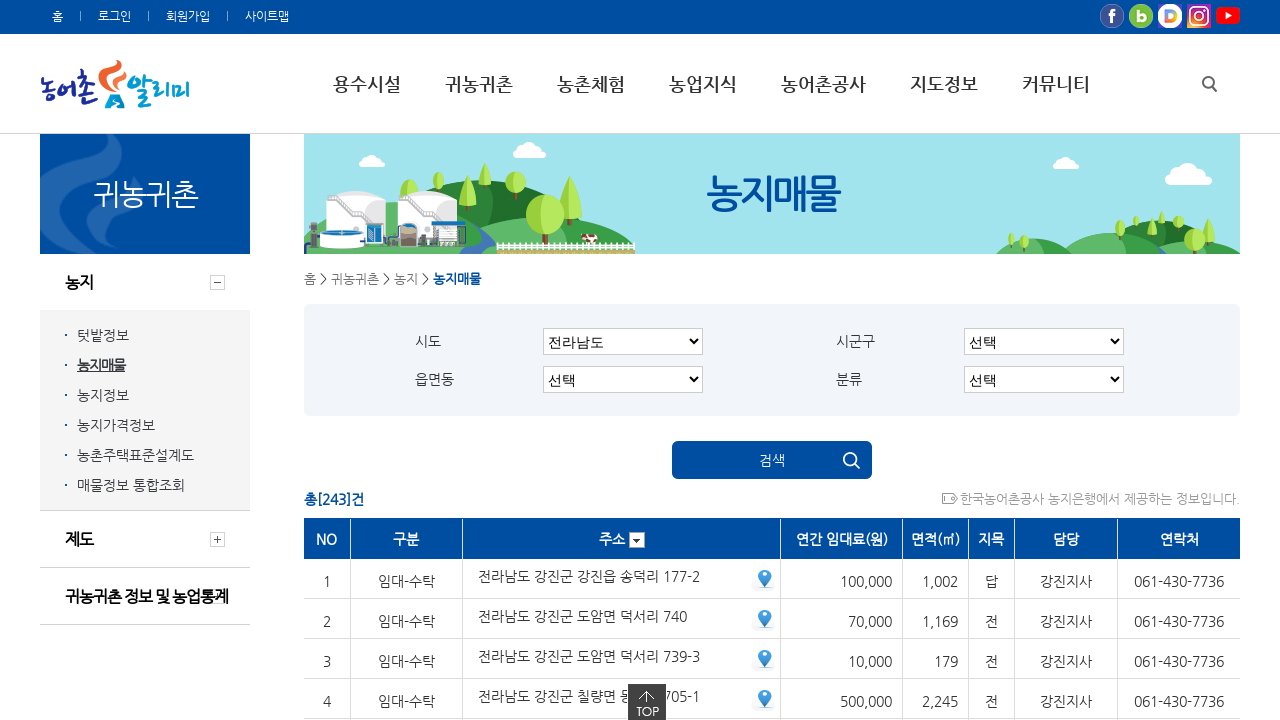

Waited for agricultural marketing table to load
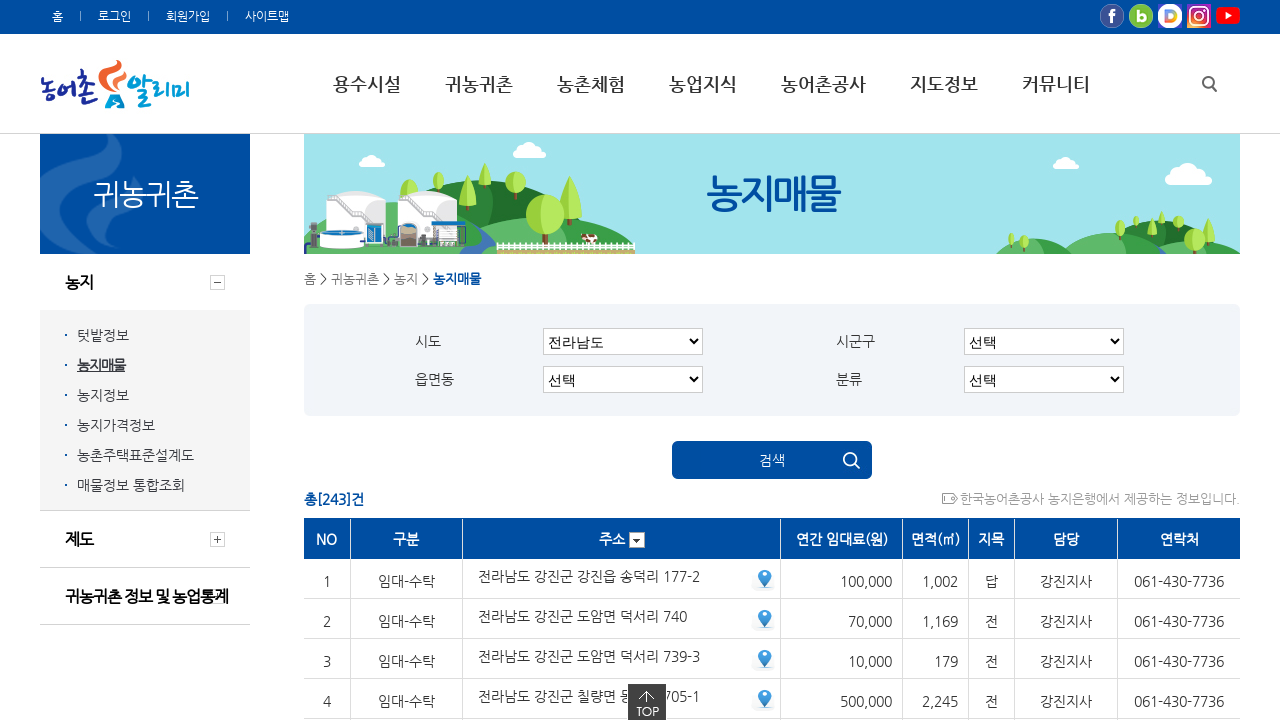

Waited for table rows to be present
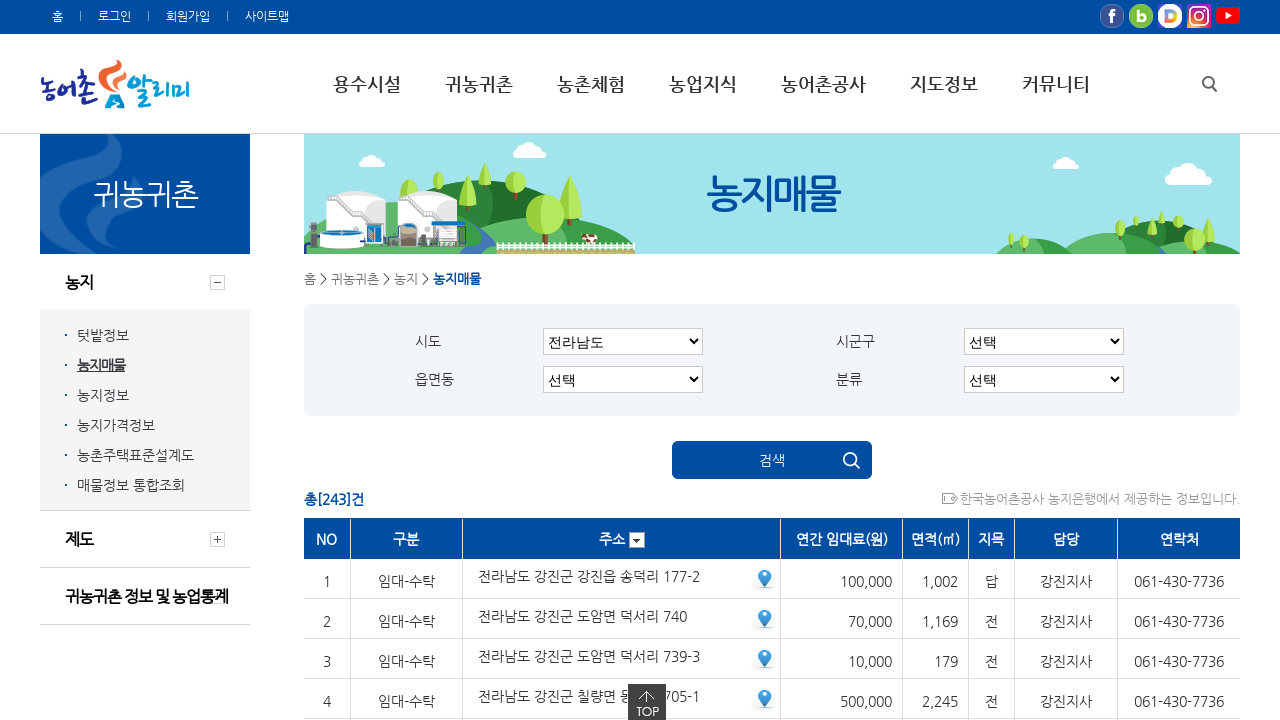

Clicked pagination link 4 at (644, 360) on //*[@id="list"]/tbody/tr[4]/td/ul/a[4]
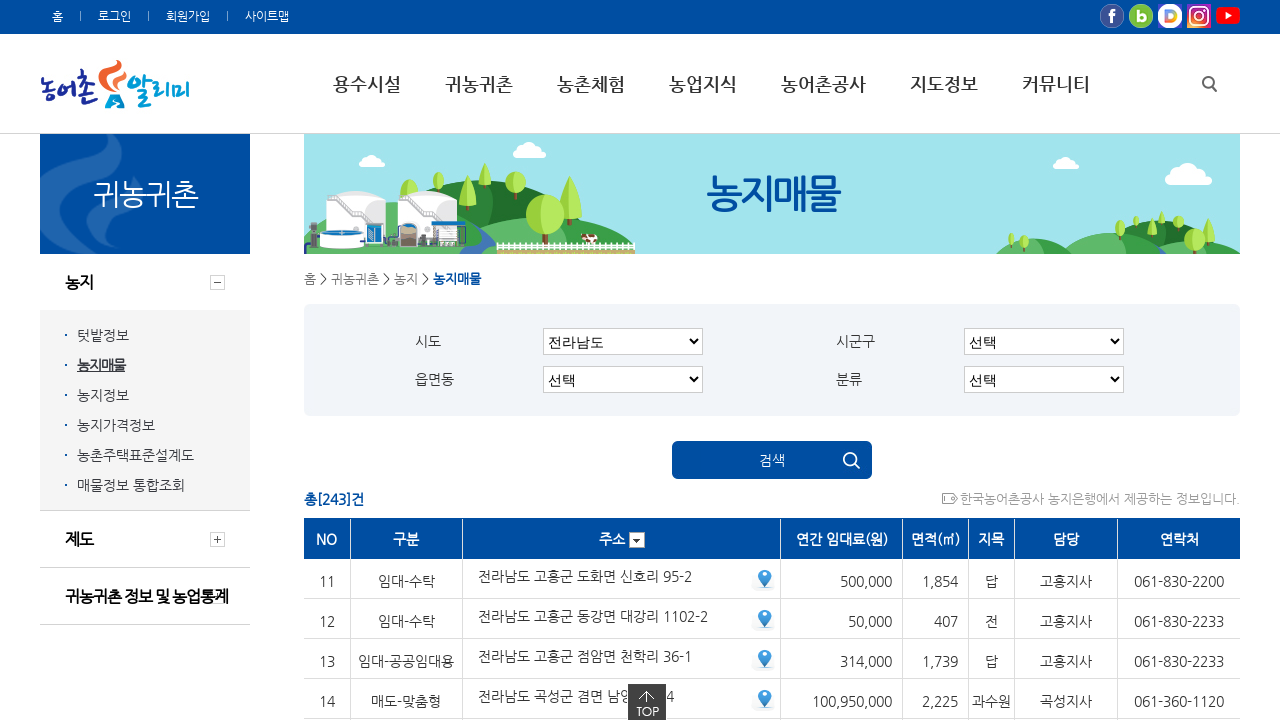

Waited for page to load after clicking pagination link 4
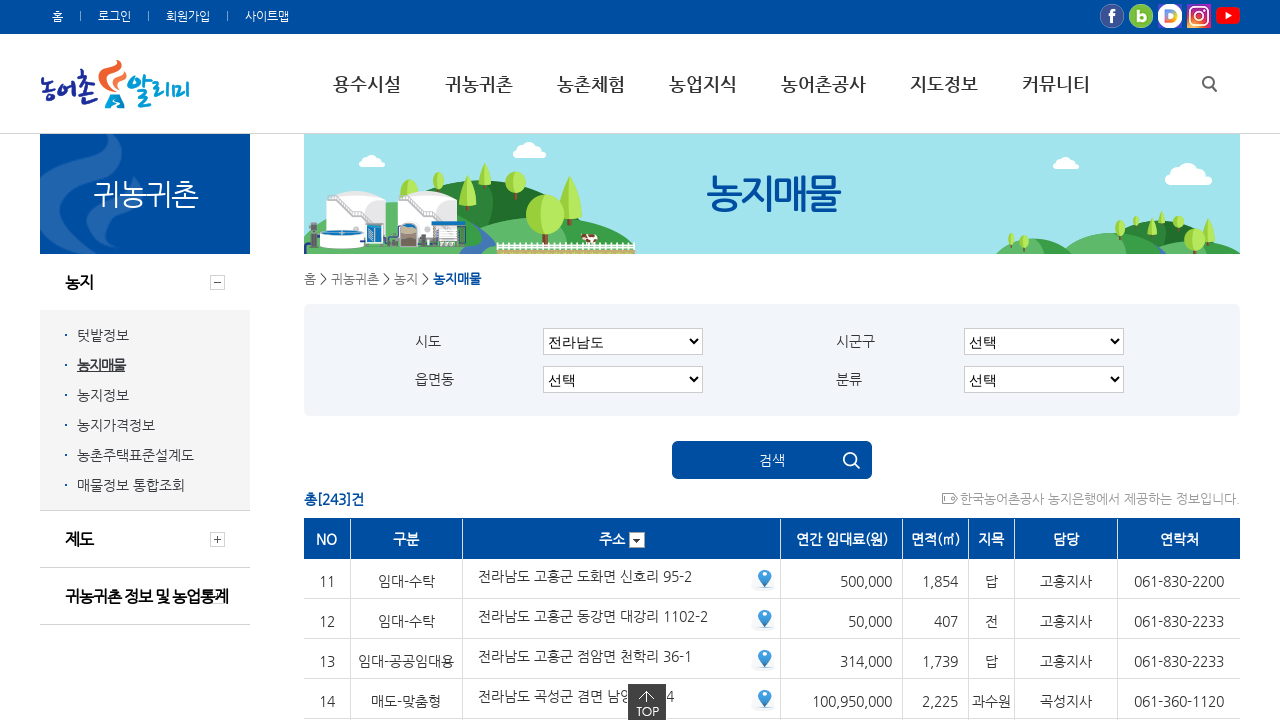

Waited for table rows to be present
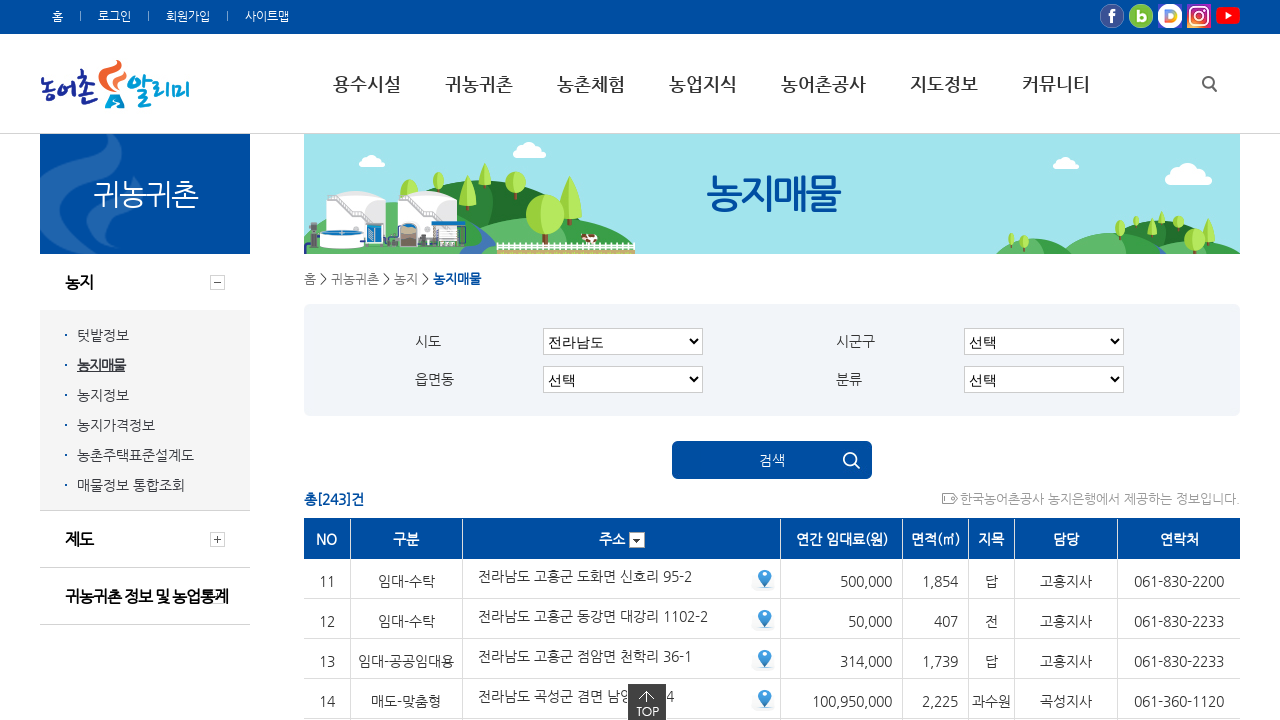

Clicked pagination link 5 at (680, 360) on //*[@id="list"]/tbody/tr[4]/td/ul/a[5]
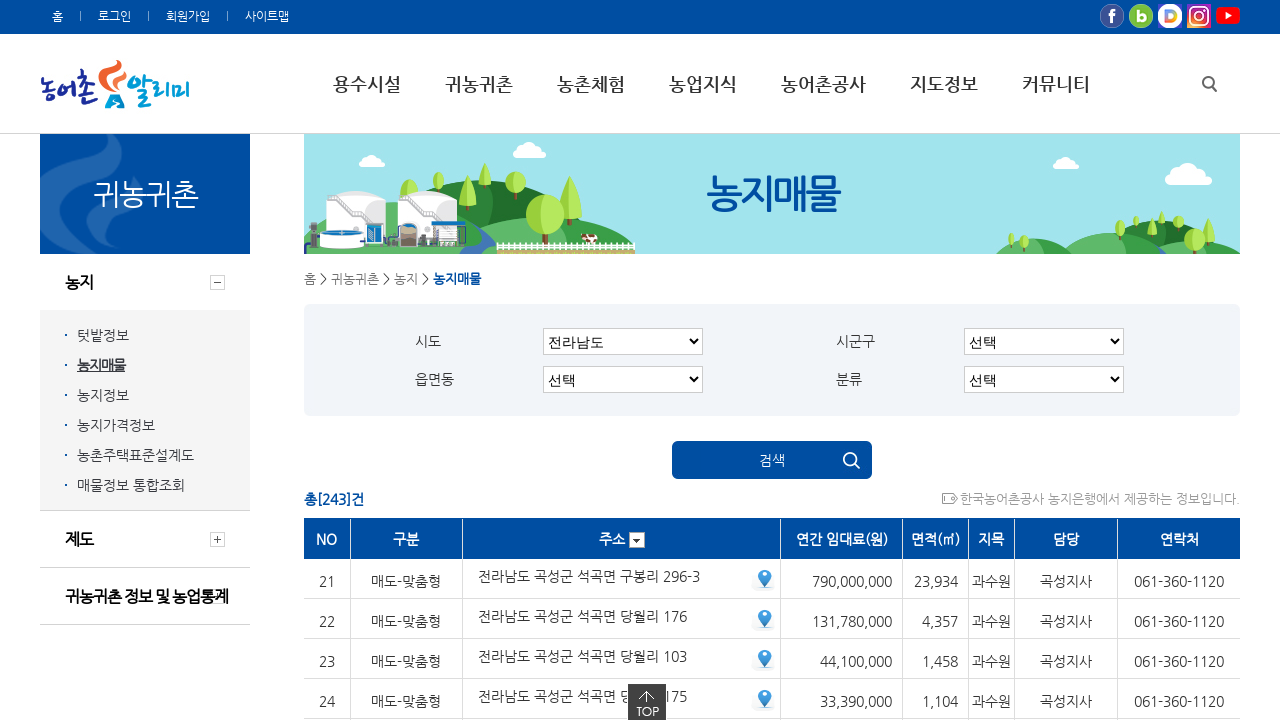

Waited for page to load after clicking pagination link 5
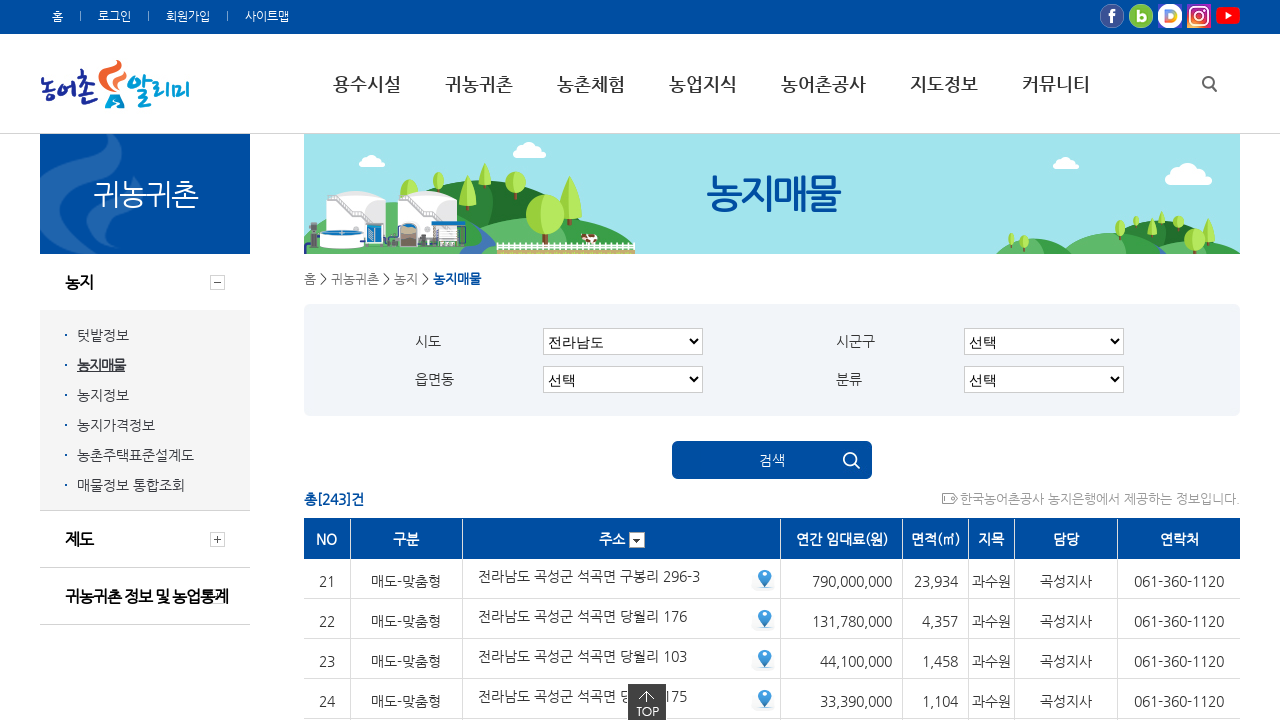

Waited for table rows to be present
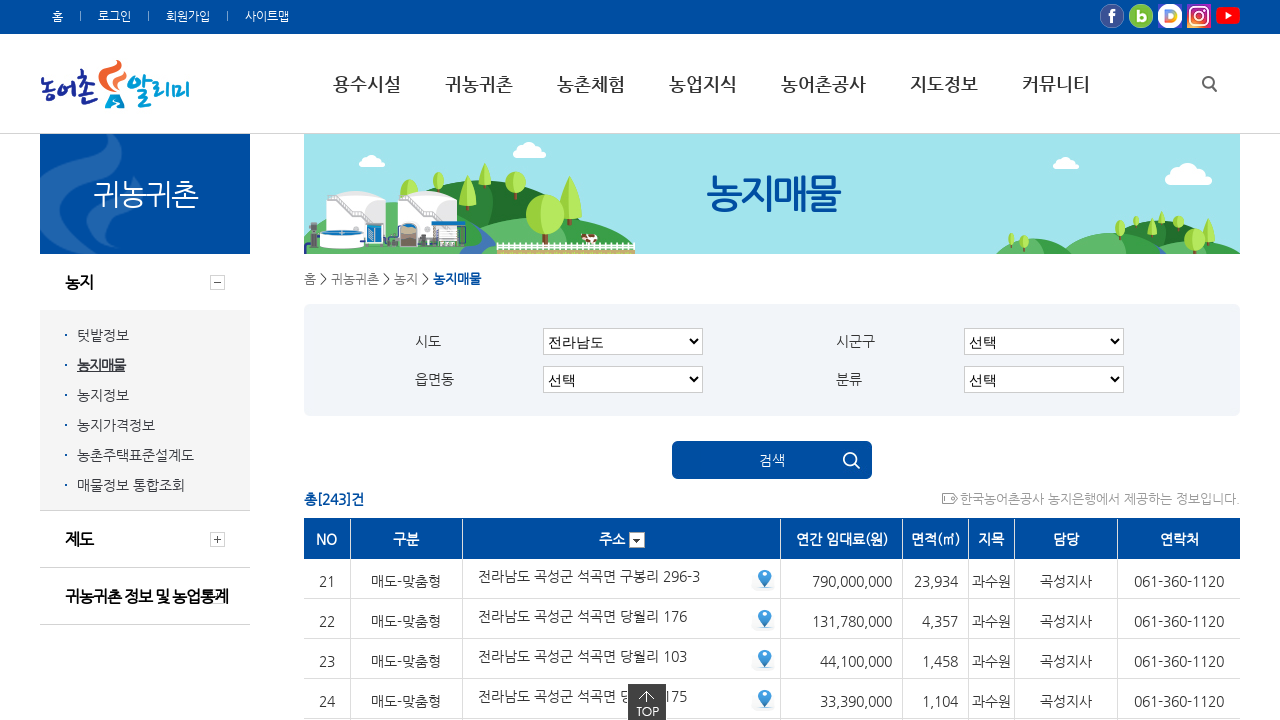

Clicked pagination link 6 at (716, 360) on //*[@id="list"]/tbody/tr[4]/td/ul/a[6]
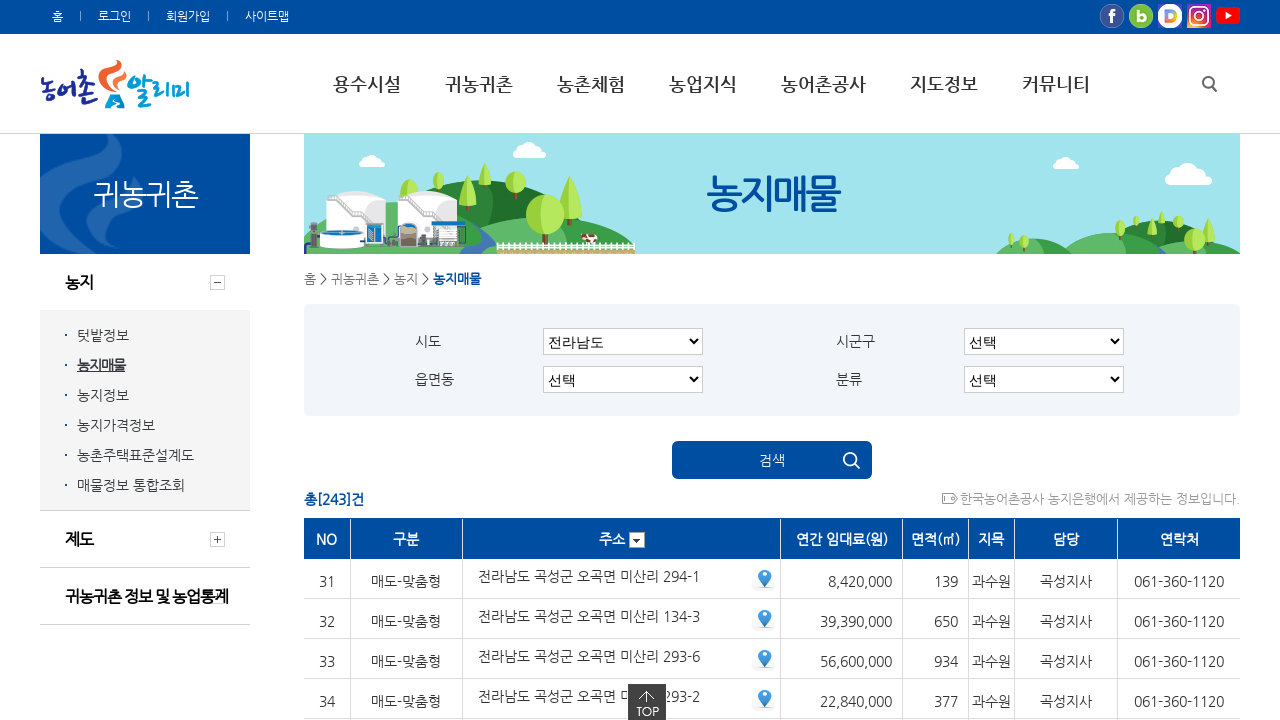

Waited for page to load after clicking pagination link 6
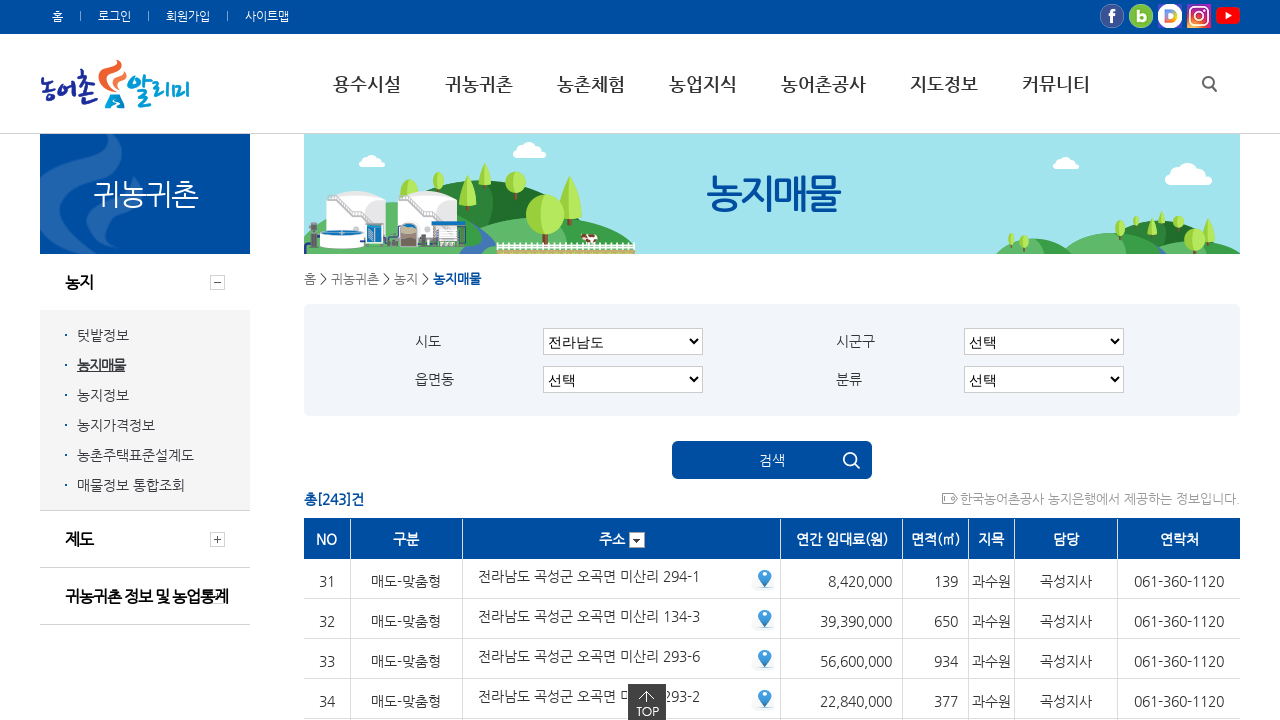

Waited for table rows to be present
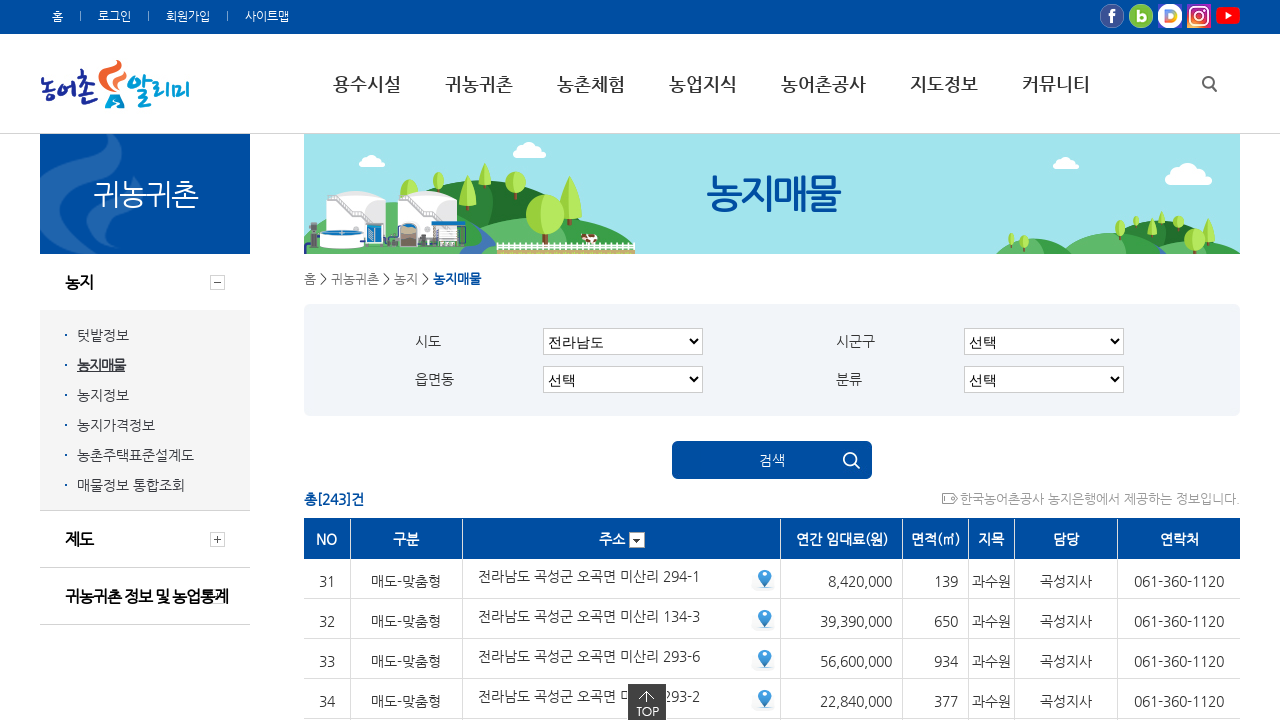

Clicked pagination link 7 at (752, 360) on //*[@id="list"]/tbody/tr[4]/td/ul/a[7]
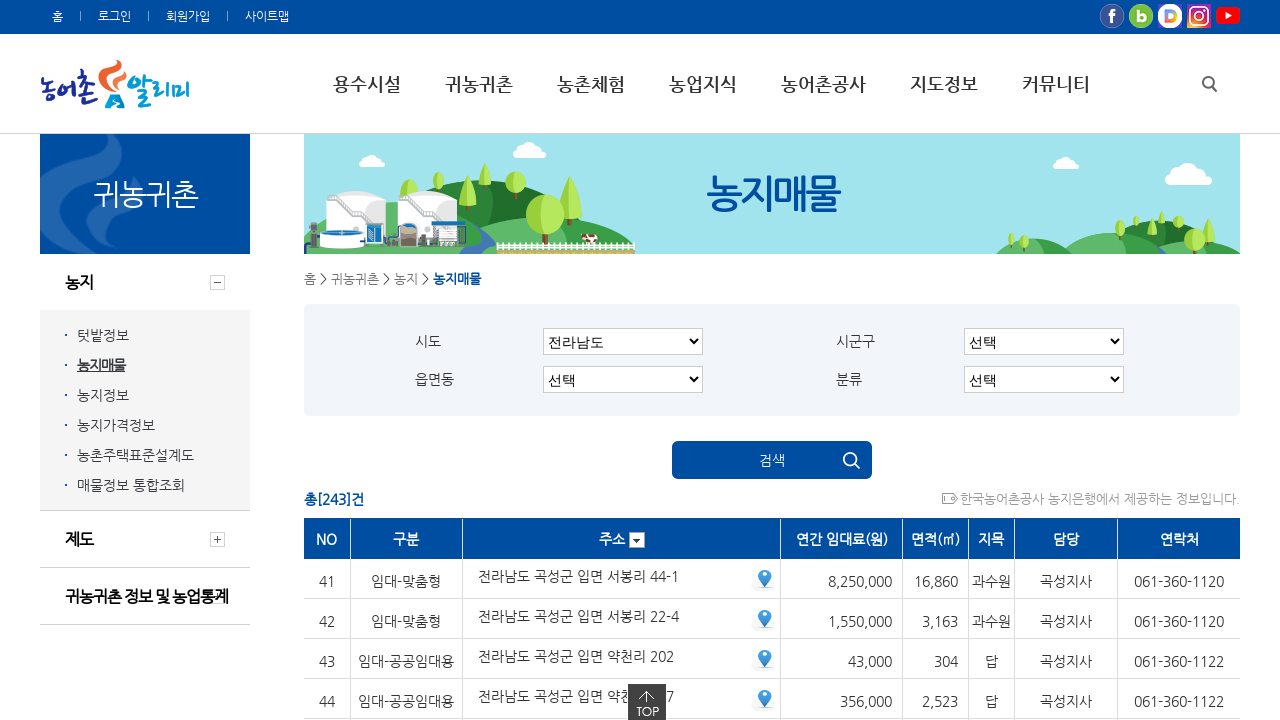

Waited for page to load after clicking pagination link 7
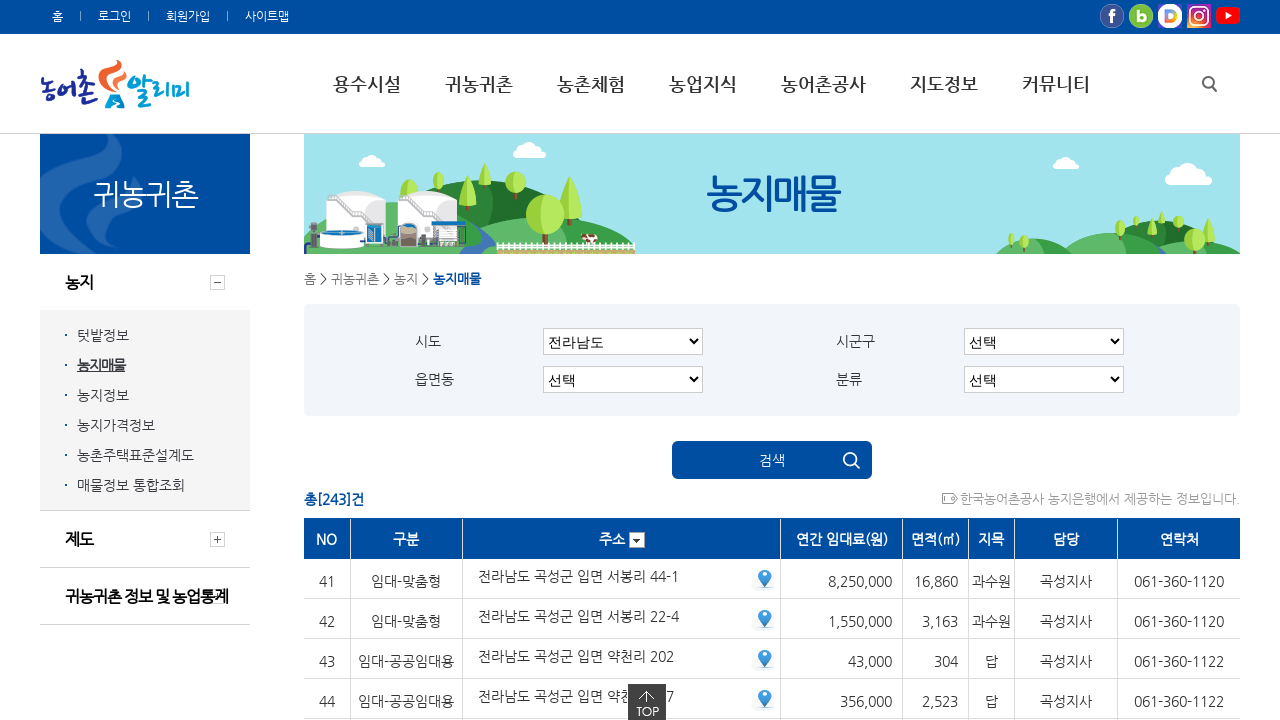

Waited for table rows to be present
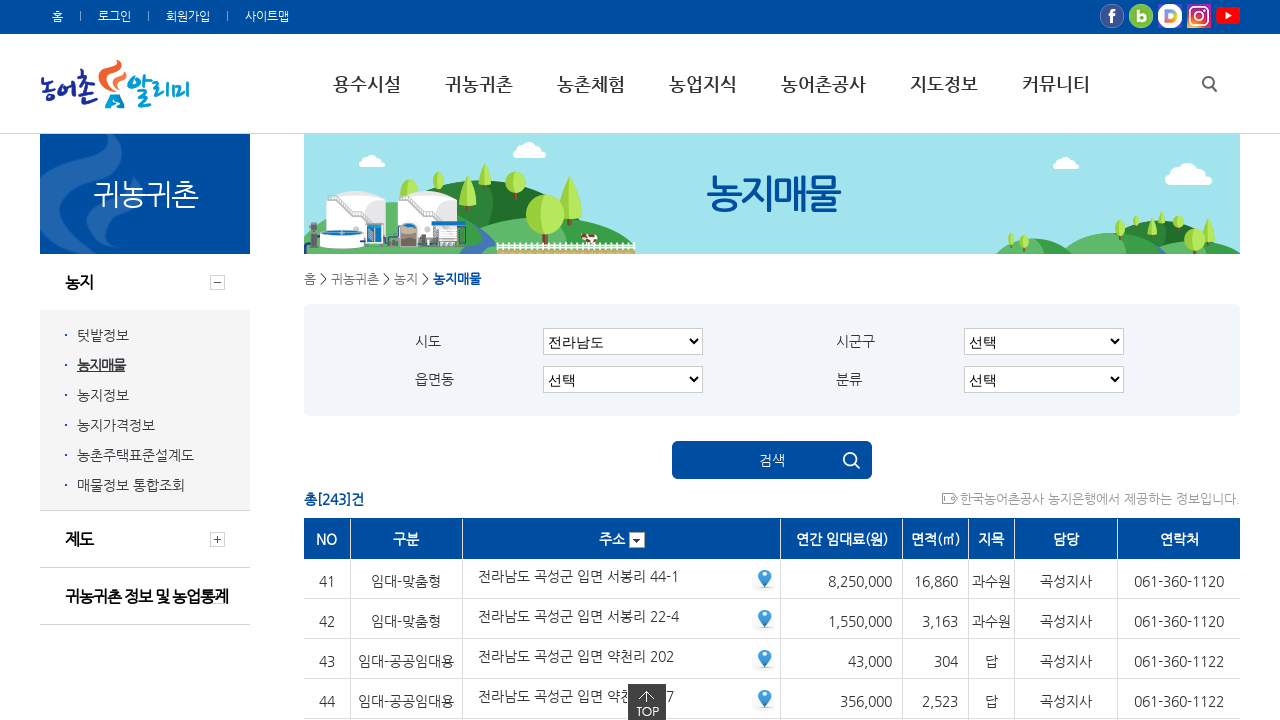

Clicked pagination link 8 at (788, 360) on //*[@id="list"]/tbody/tr[4]/td/ul/a[8]
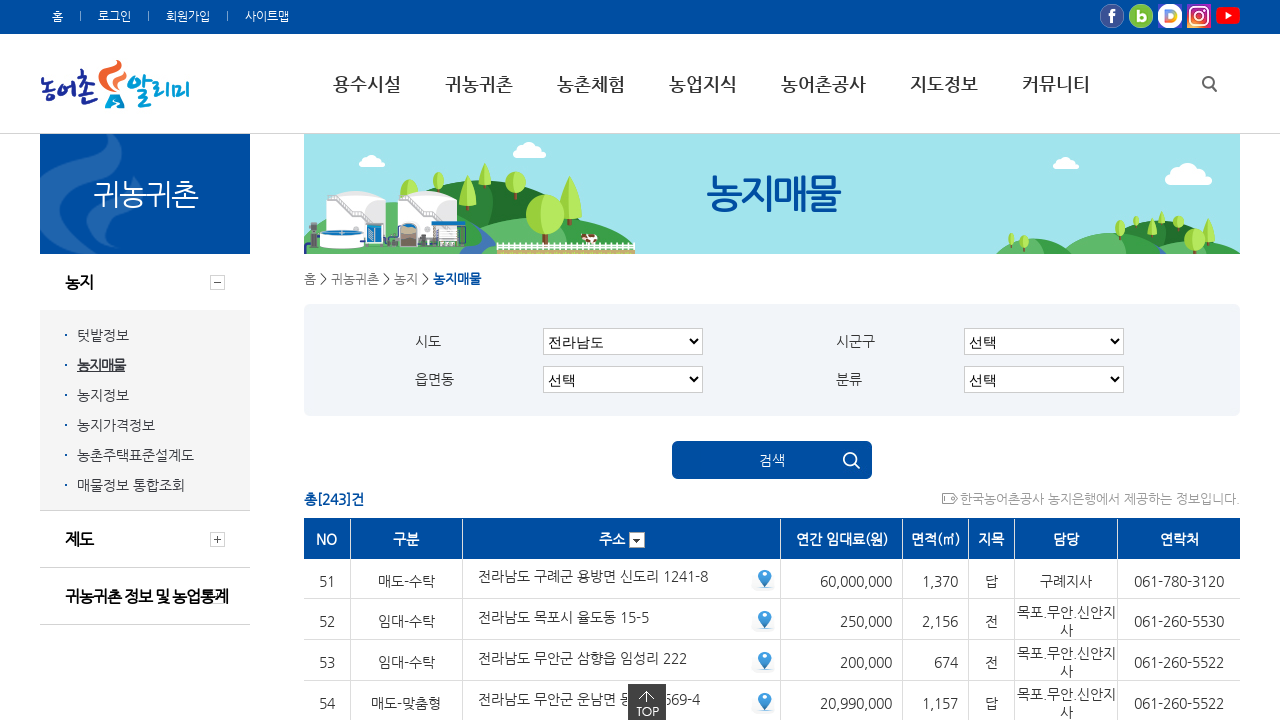

Waited for page to load after clicking pagination link 8
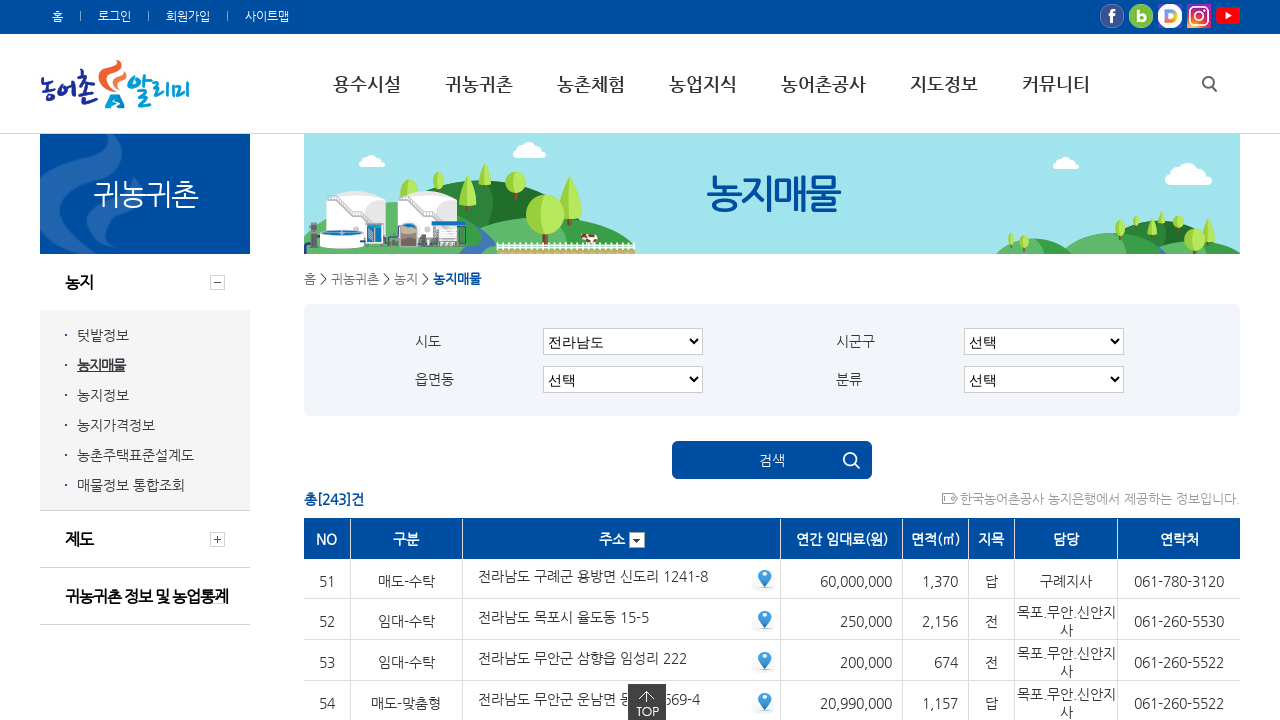

Waited for table rows to be present
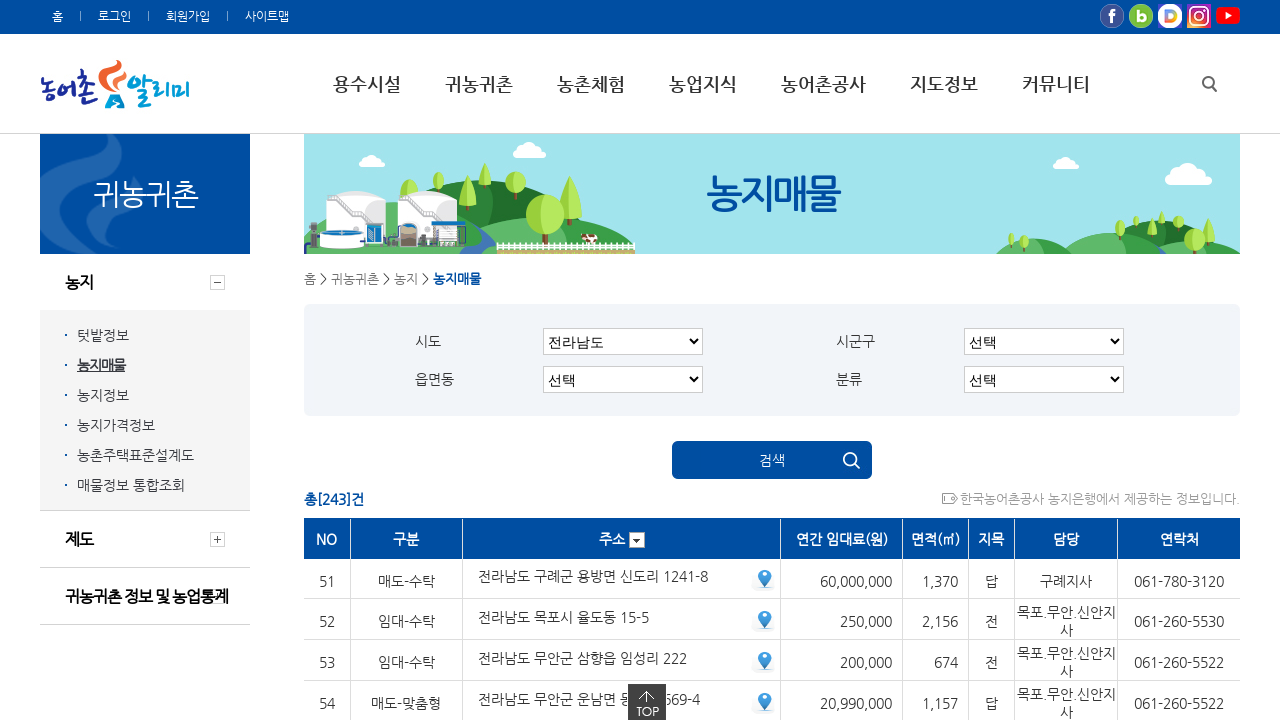

Clicked pagination link 9 at (824, 360) on //*[@id="list"]/tbody/tr[4]/td/ul/a[9]
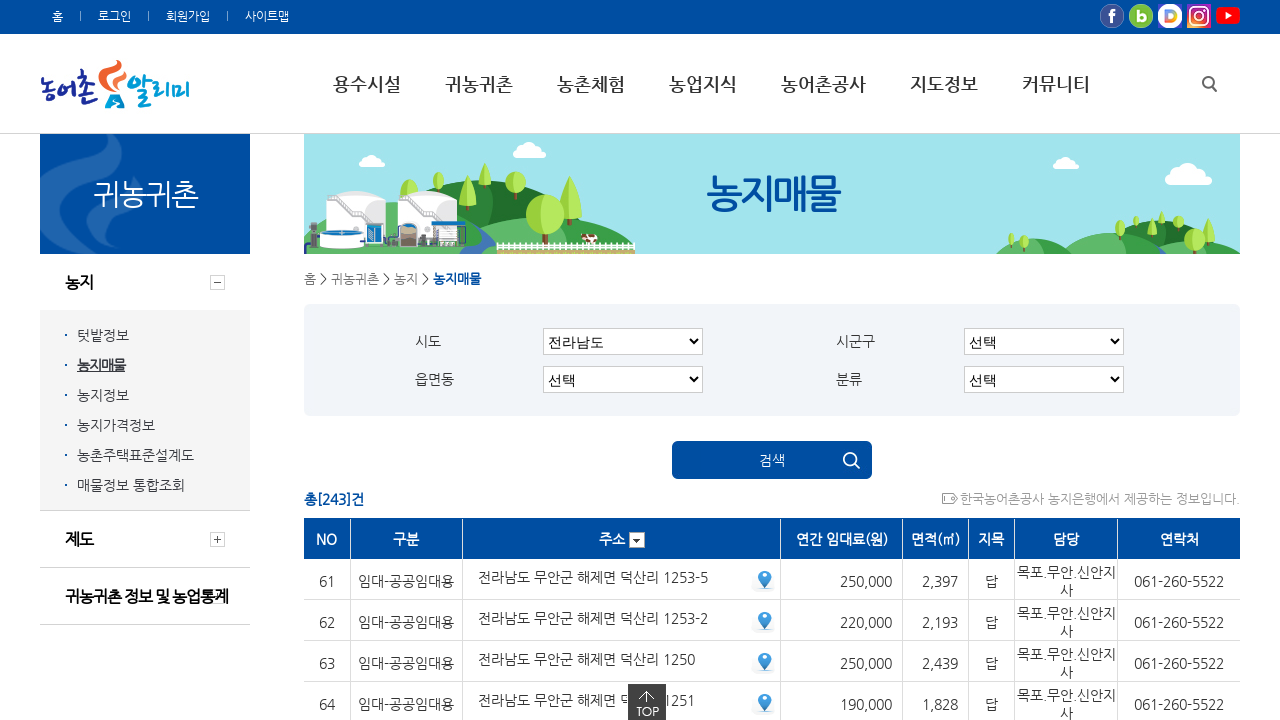

Waited for page to load after clicking pagination link 9
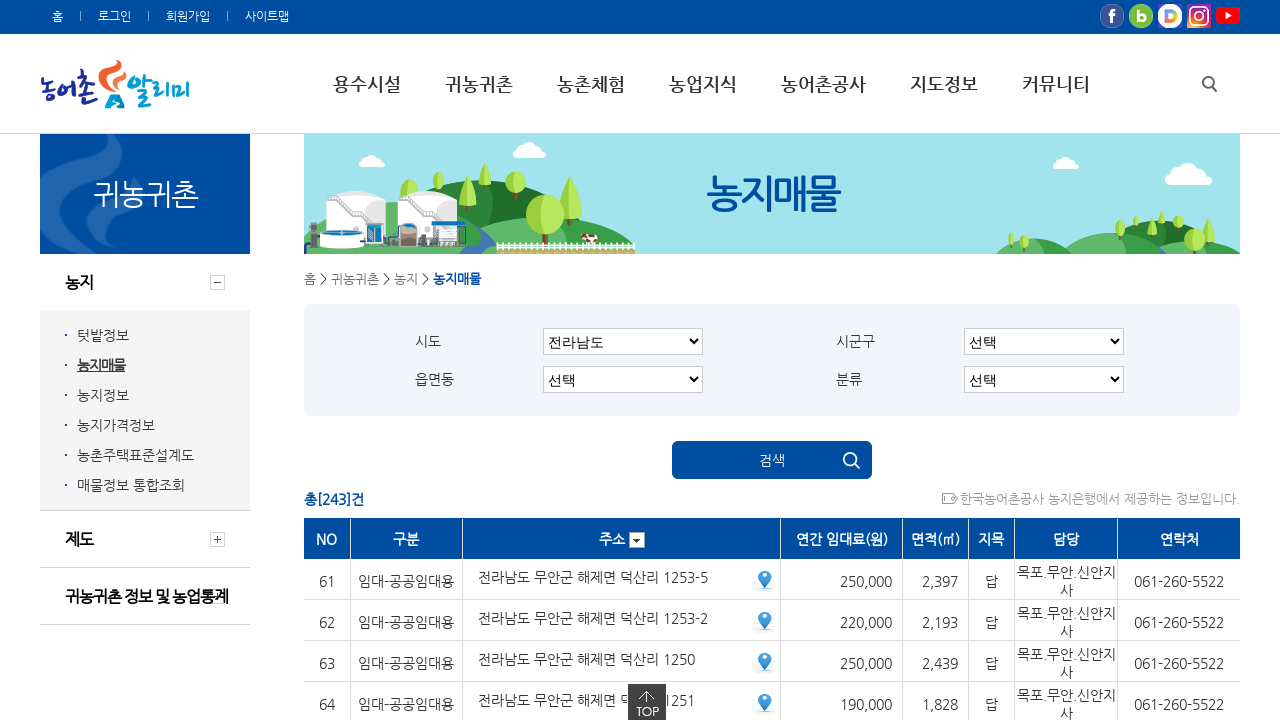

Waited for table rows to be present
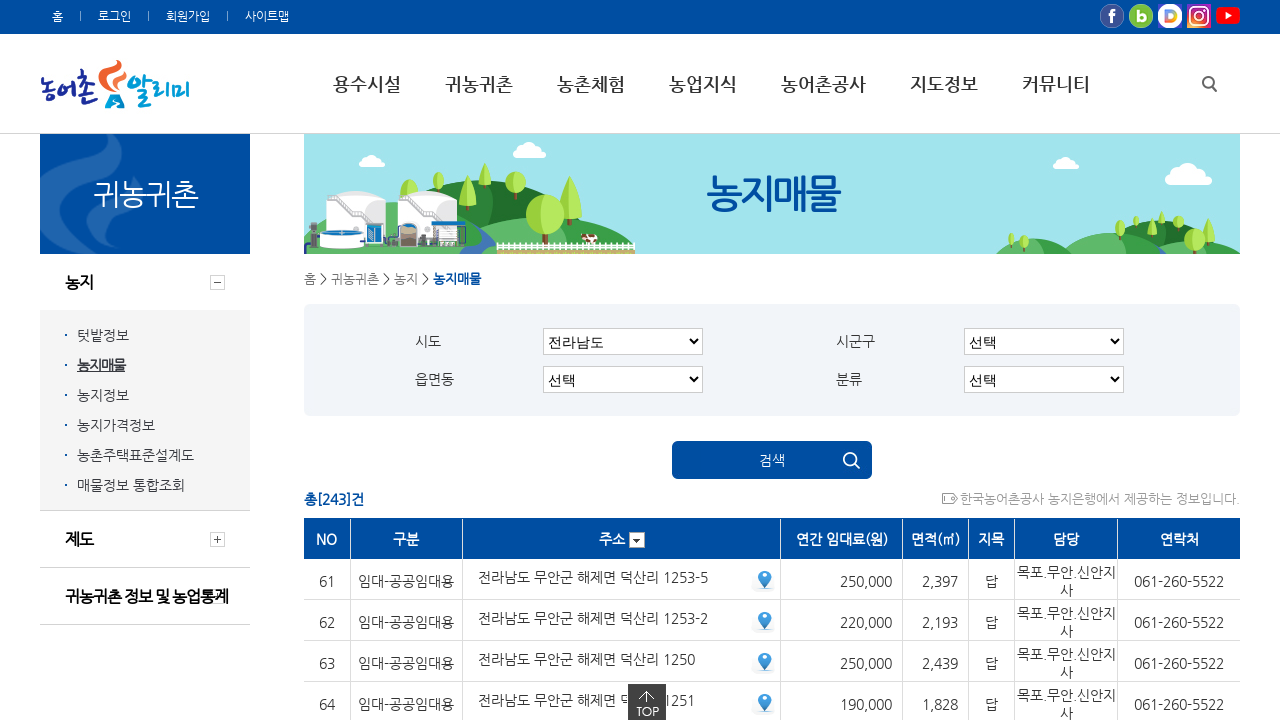

Clicked pagination link 10 at (860, 360) on //*[@id="list"]/tbody/tr[4]/td/ul/a[10]
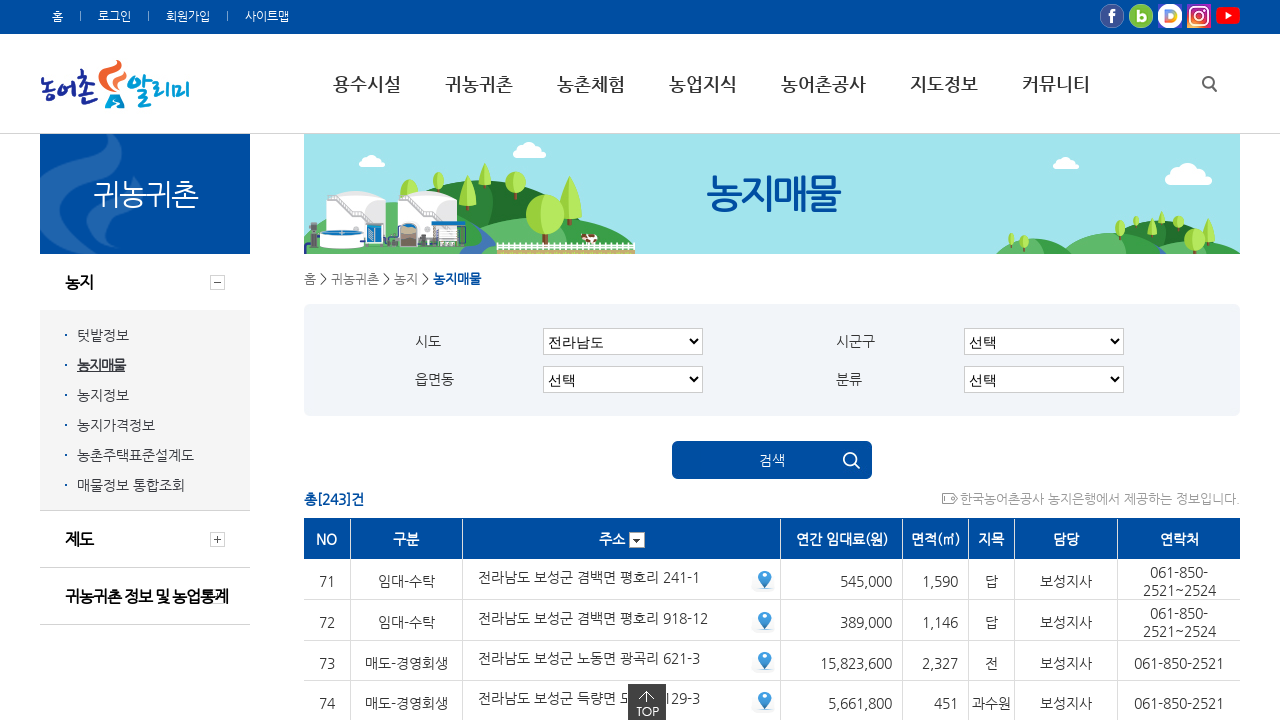

Waited for page to load after clicking pagination link 10
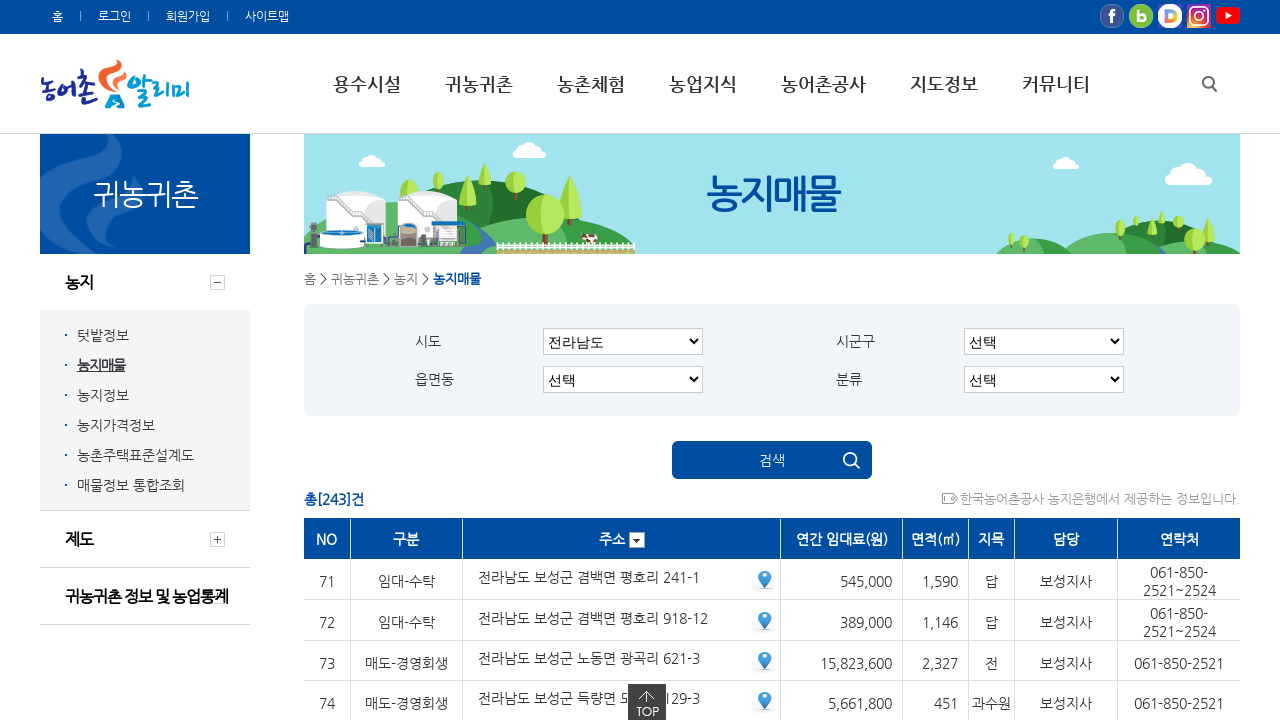

Waited for table rows to be present
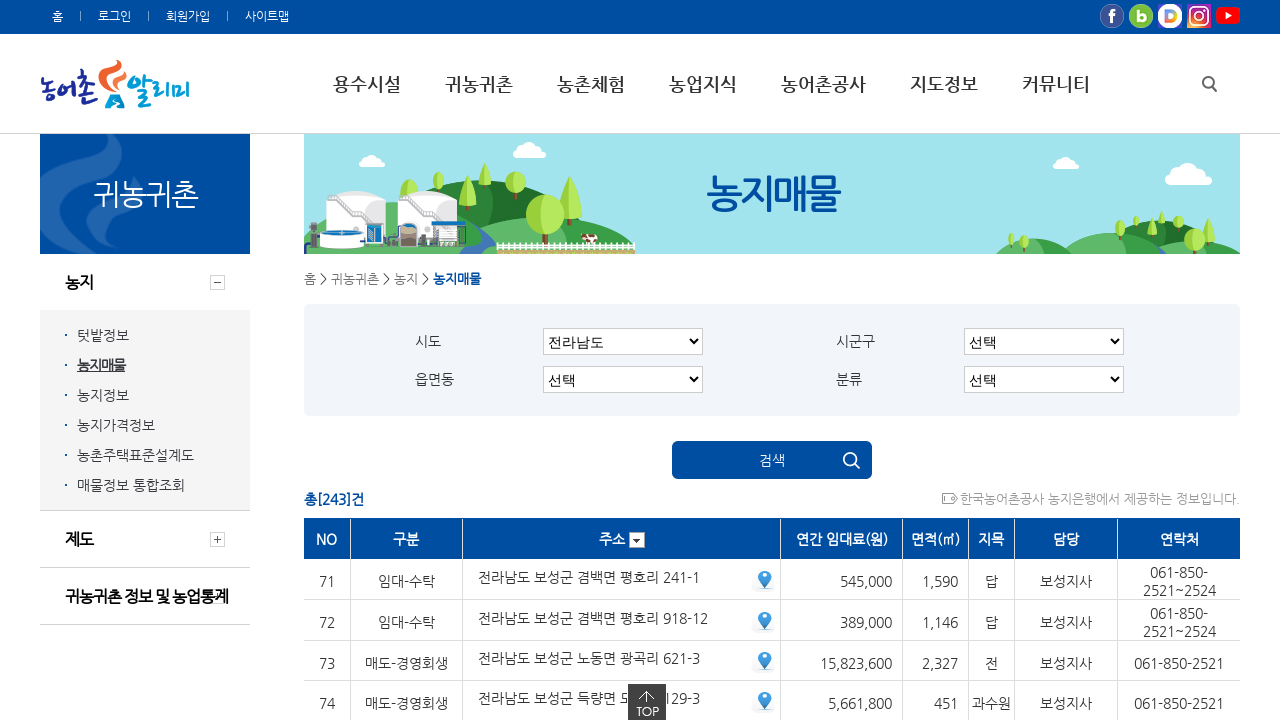

Clicked pagination link 11 at (896, 360) on //*[@id="list"]/tbody/tr[4]/td/ul/a[11]
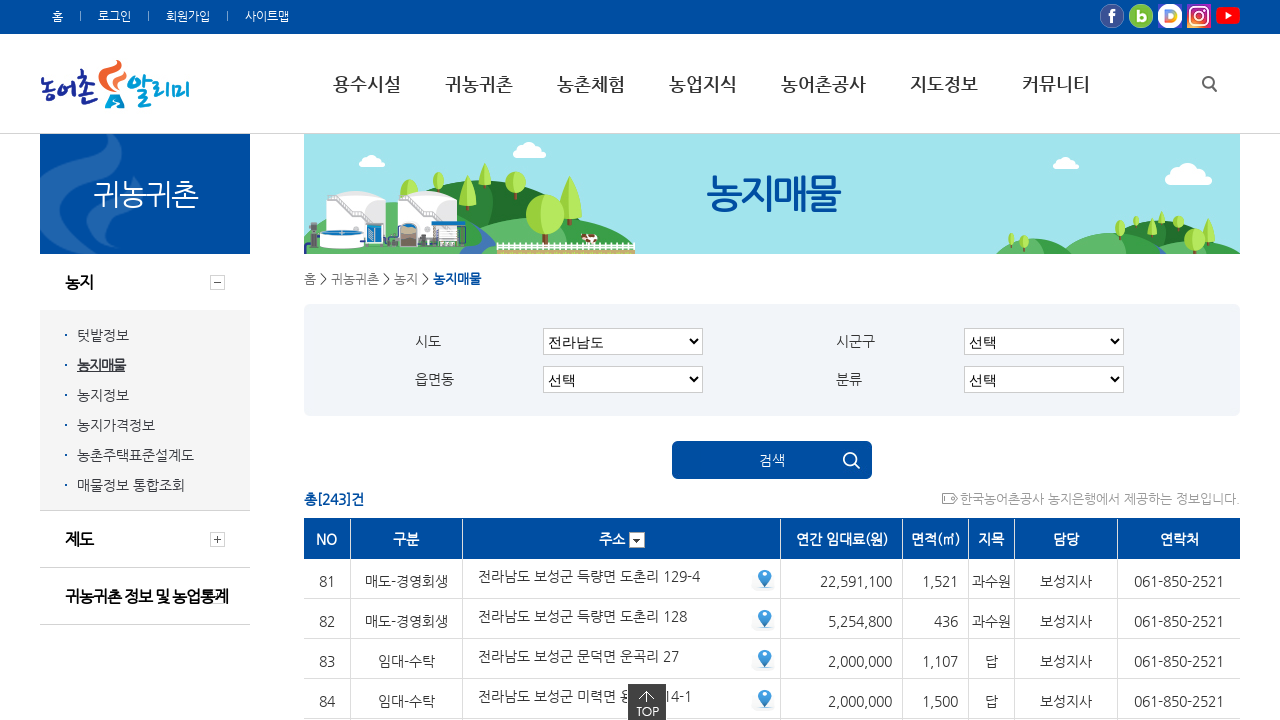

Waited for page to load after clicking pagination link 11
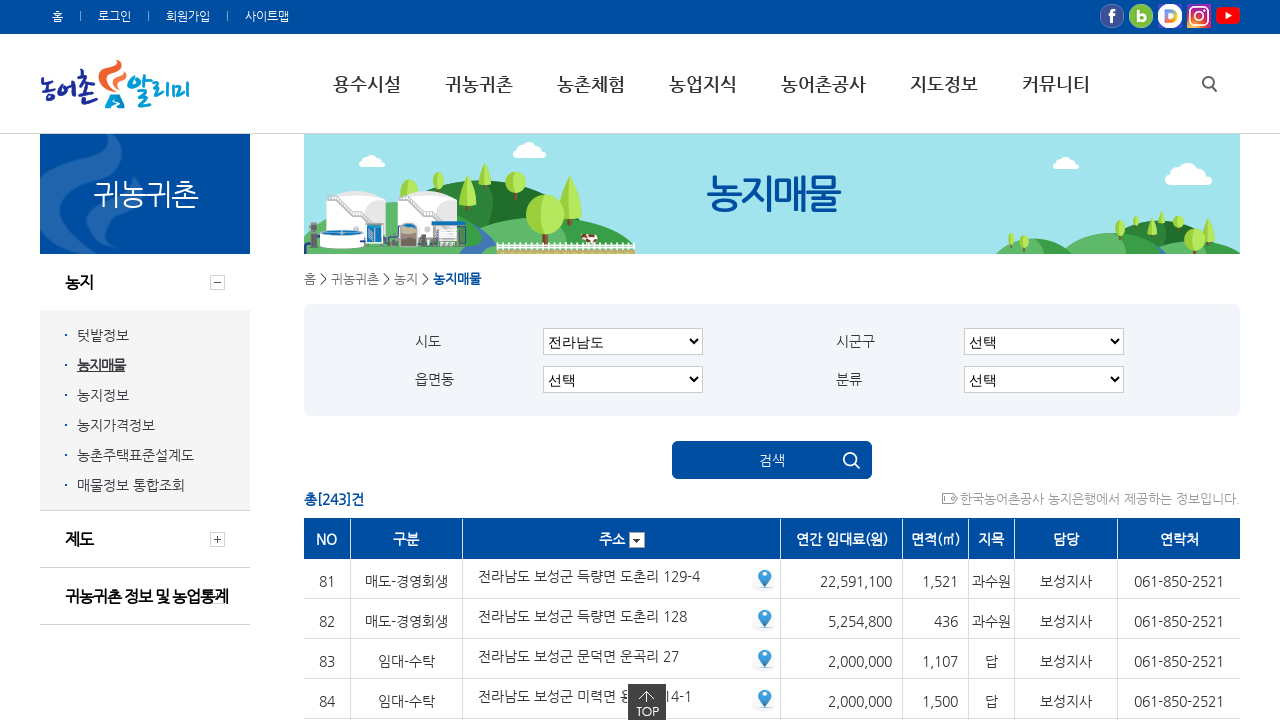

Waited for table rows to be present
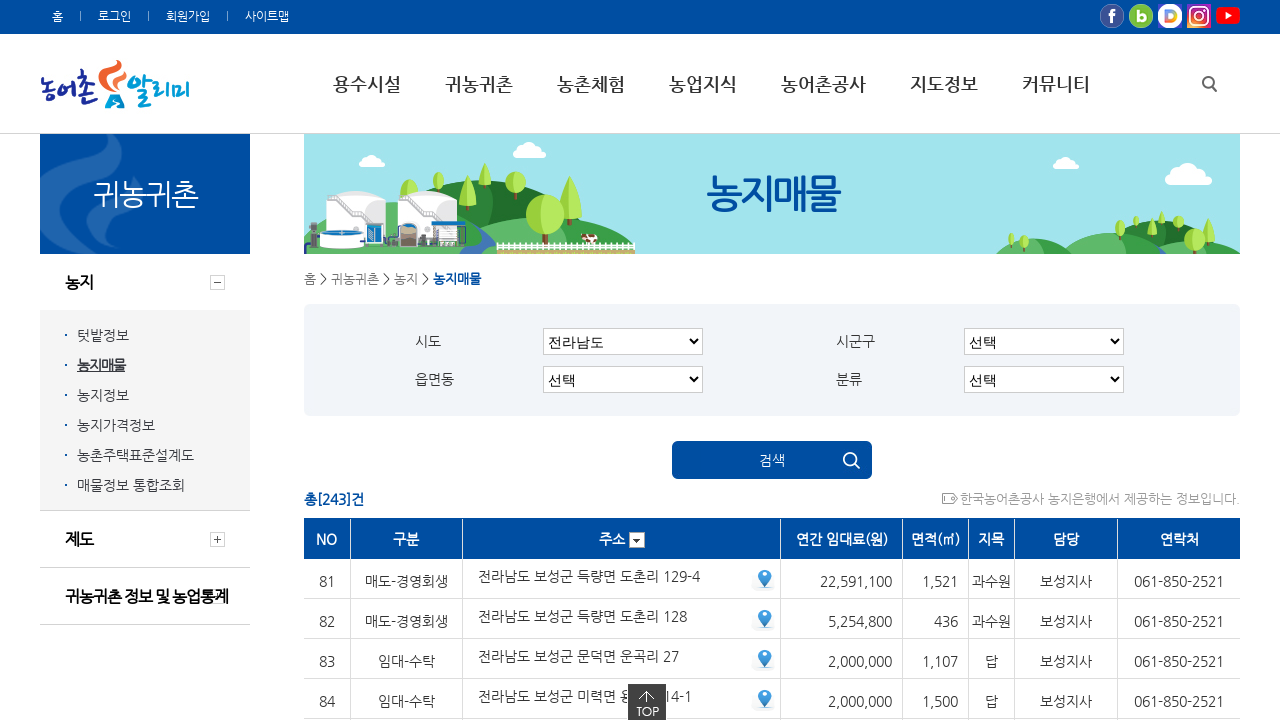

Clicked pagination link 12 at (932, 360) on //*[@id="list"]/tbody/tr[4]/td/ul/a[12]
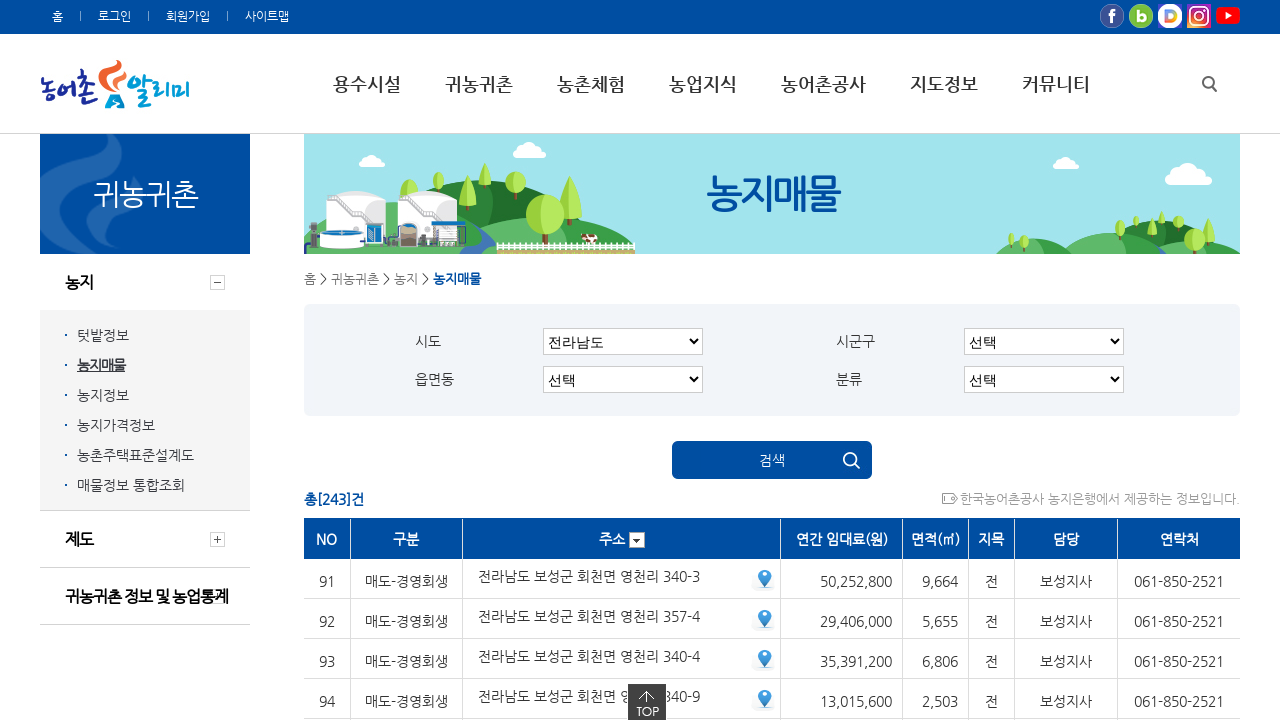

Waited for page to load after clicking pagination link 12
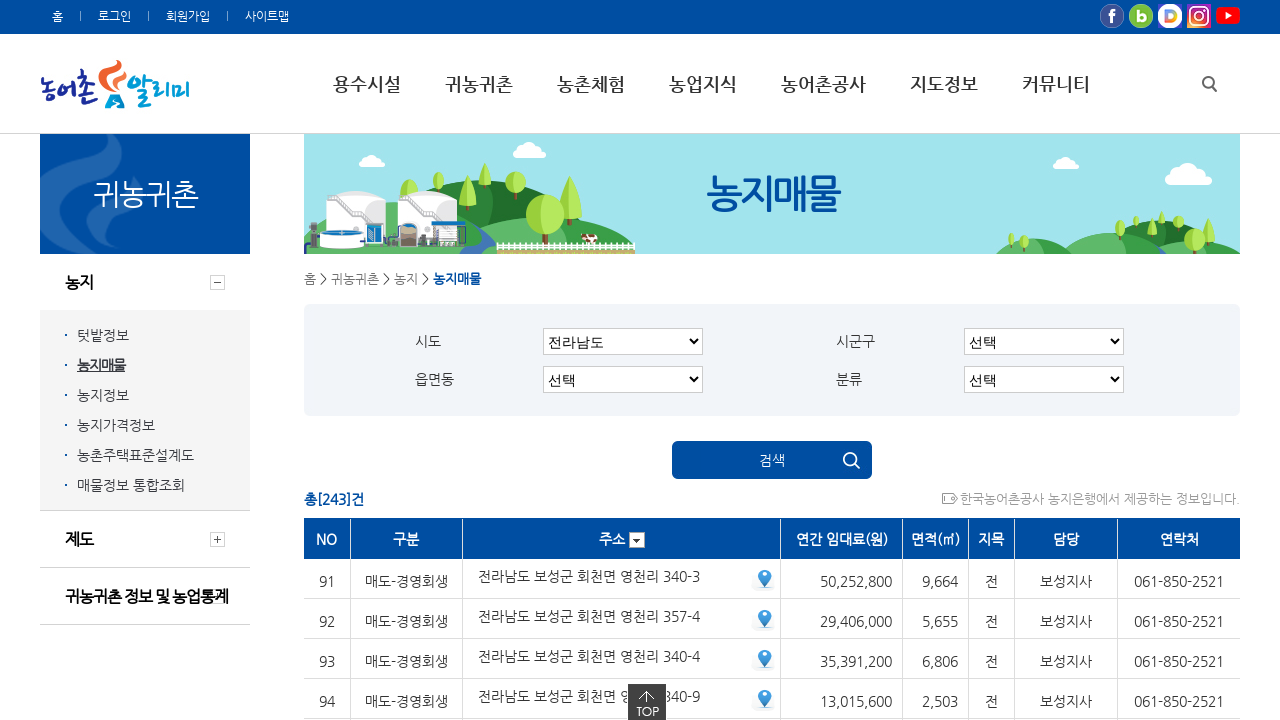

Waited for table rows to be present
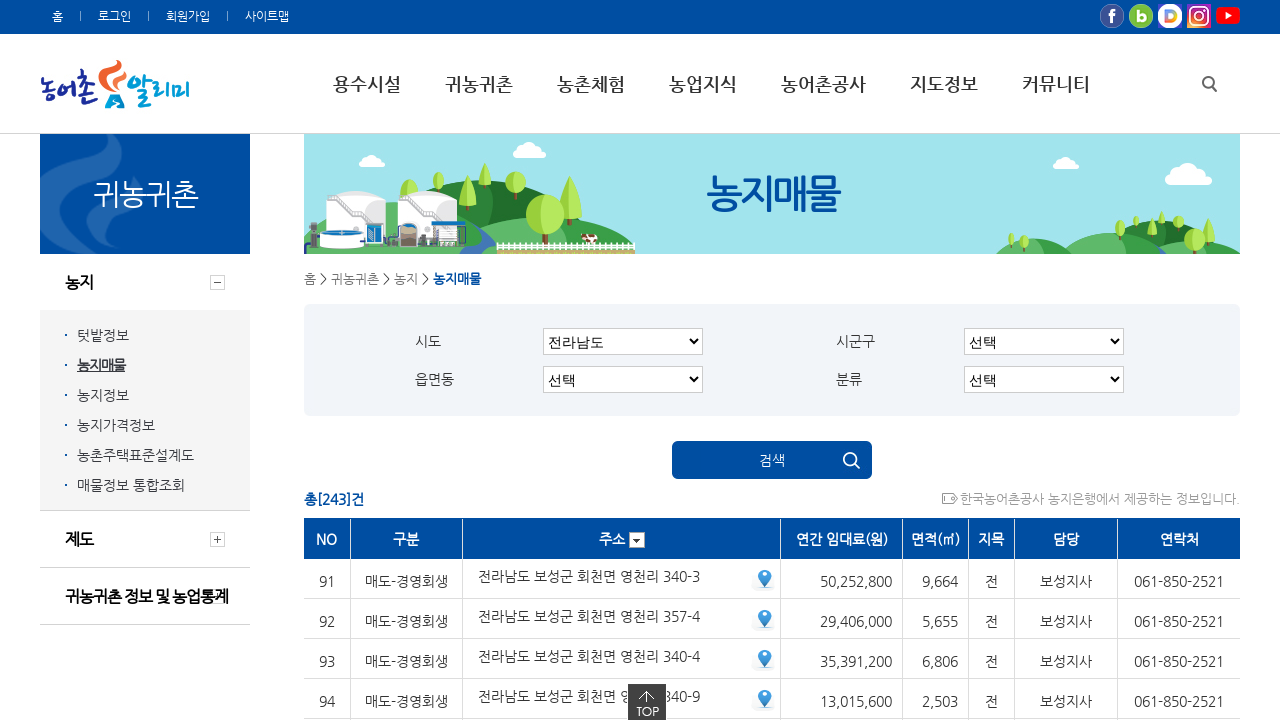

Clicked pagination link 13 at (968, 360) on //*[@id="list"]/tbody/tr[4]/td/ul/a[13]
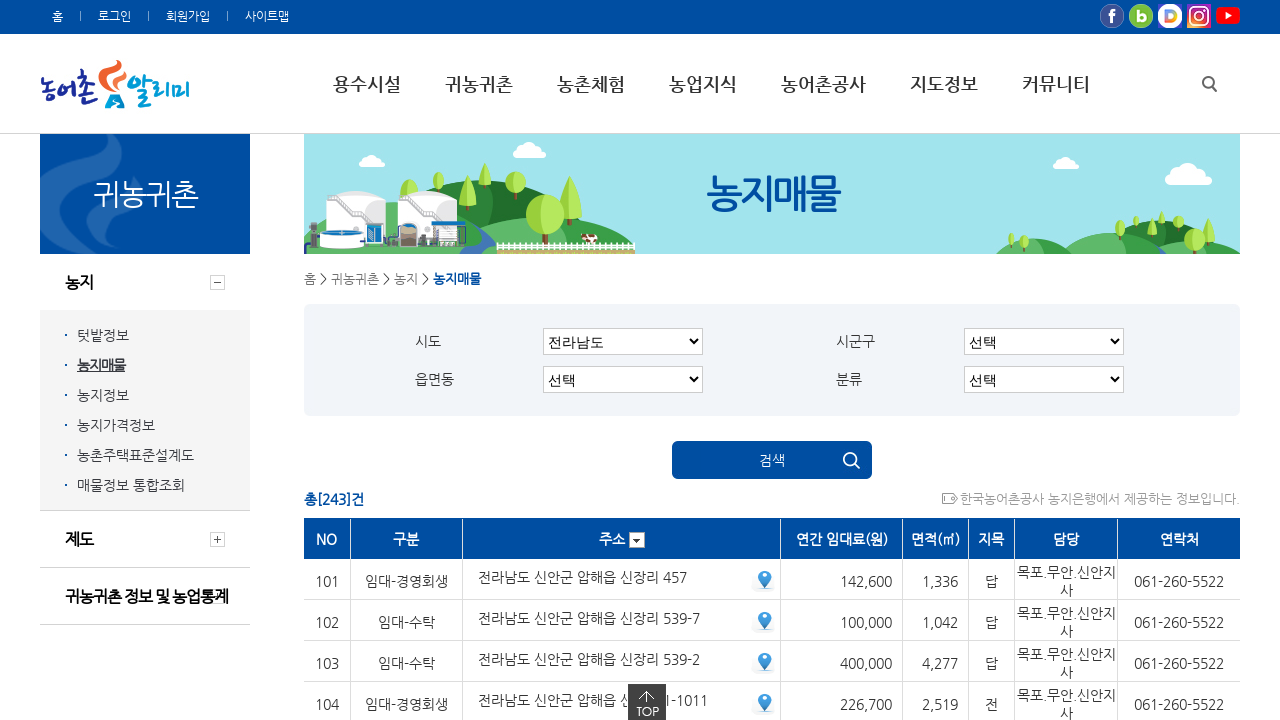

Waited for page to load after clicking pagination link 13
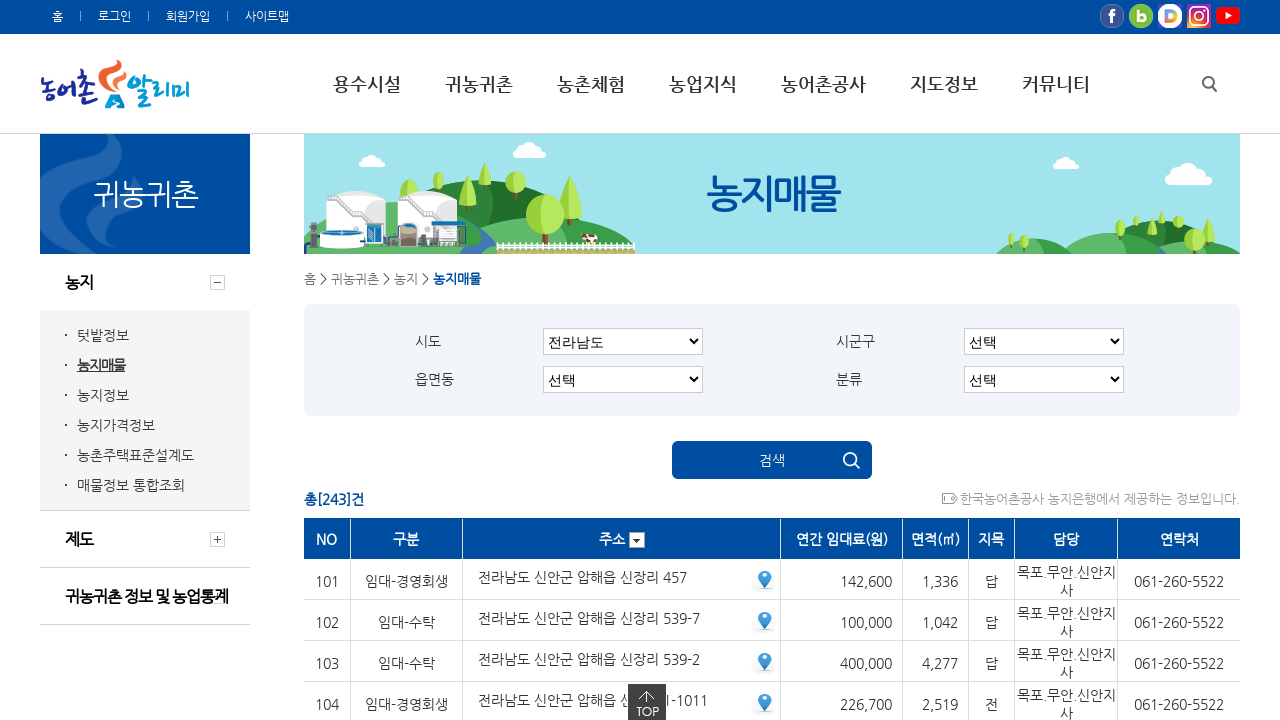

Waited for table rows to be present
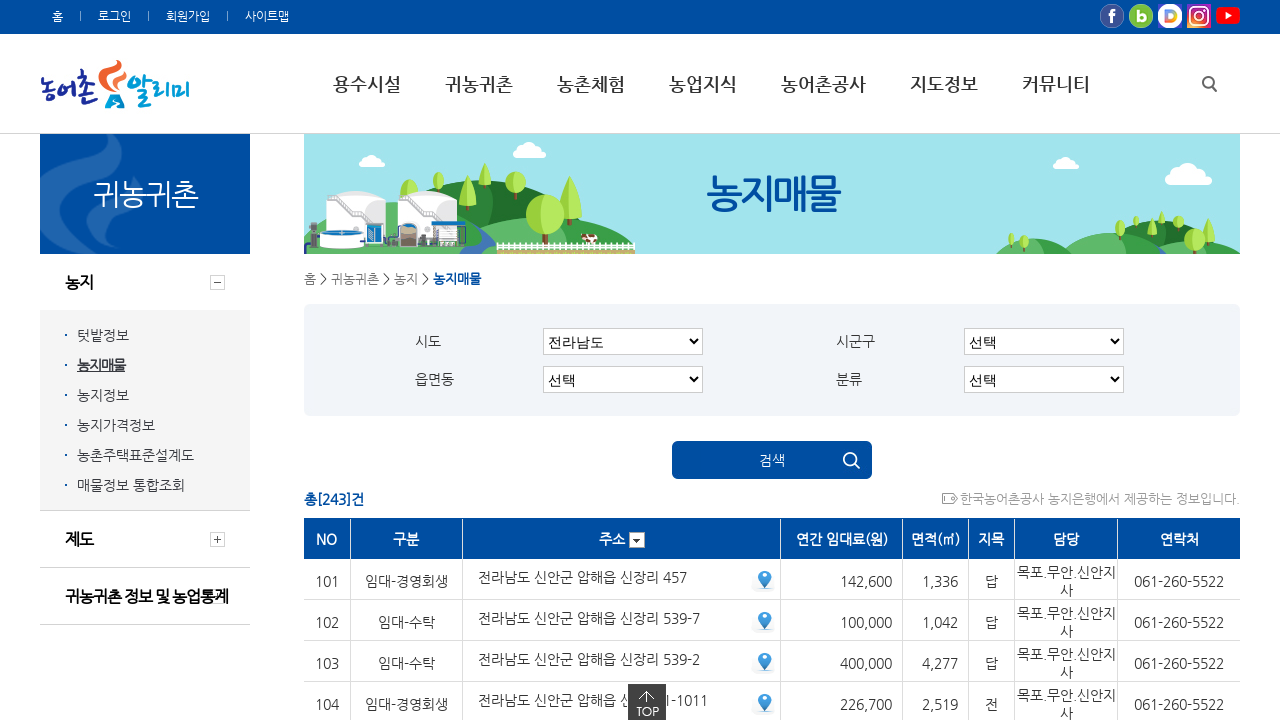

Clicked pagination link 4 at (644, 360) on //*[@id="list"]/tbody/tr[4]/td/ul/a[4]
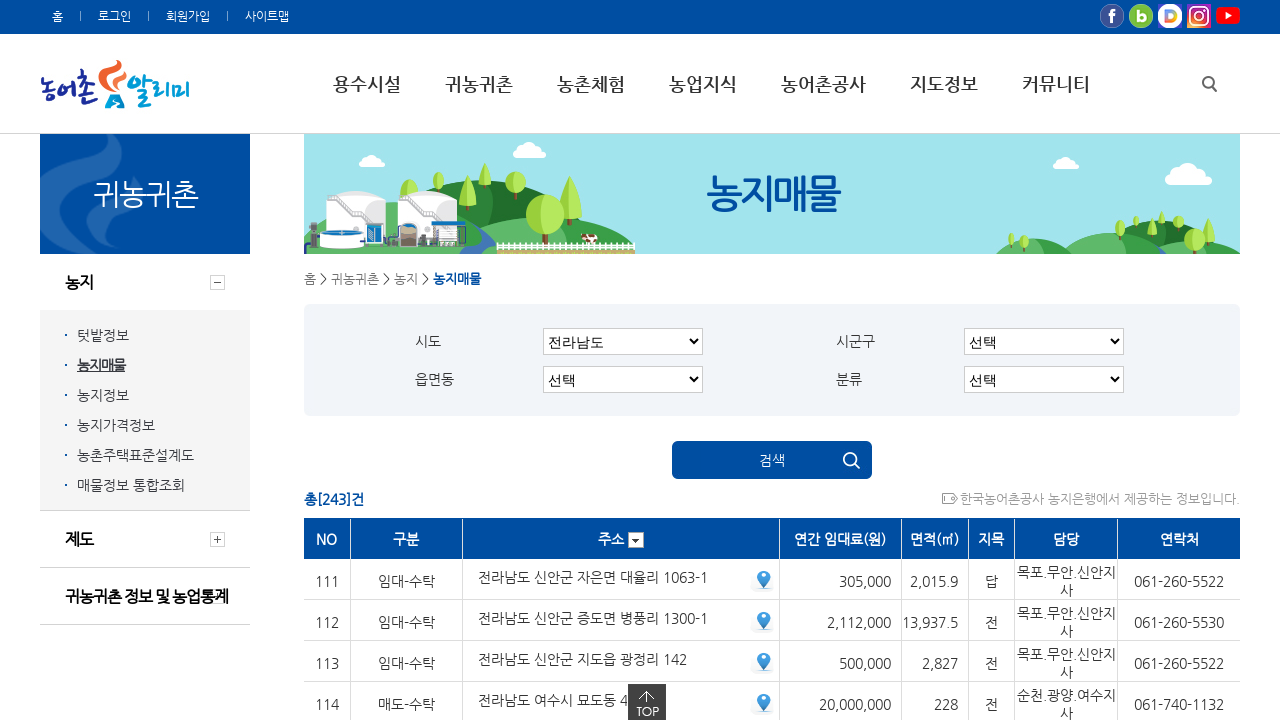

Waited for page to load after clicking pagination link 4
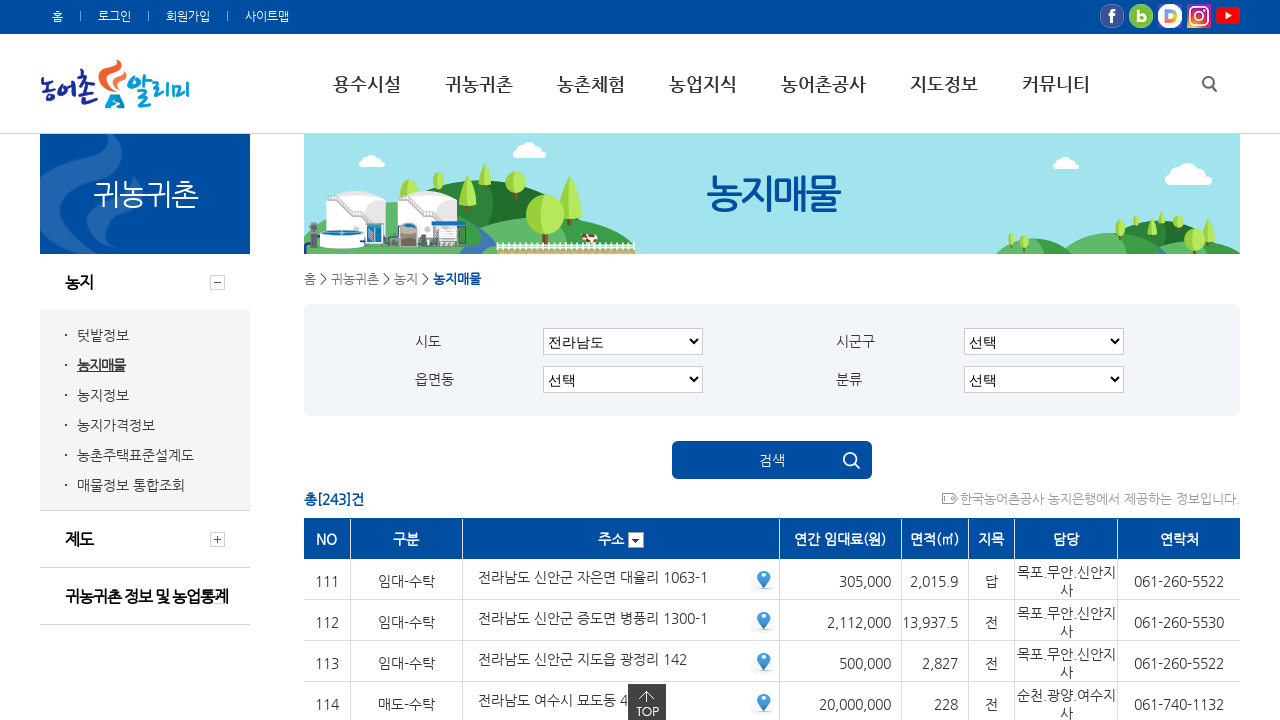

Waited for table rows to be present
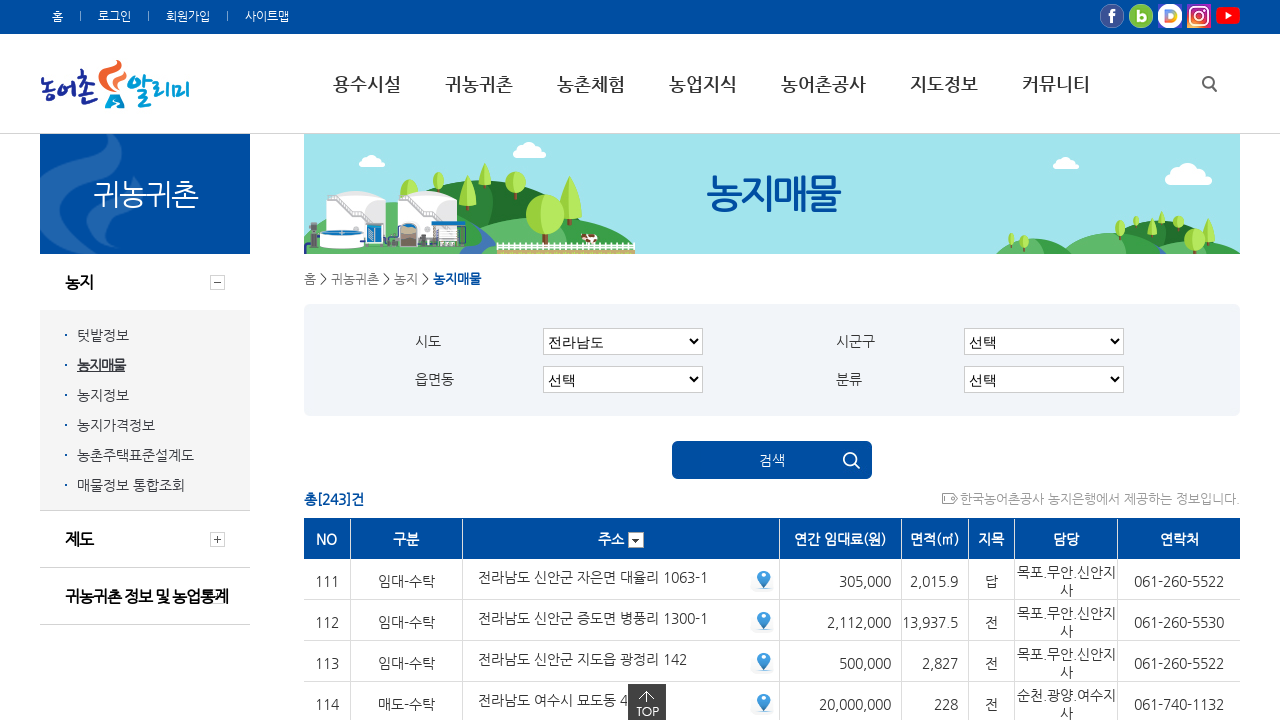

Clicked pagination link 5 at (680, 360) on //*[@id="list"]/tbody/tr[4]/td/ul/a[5]
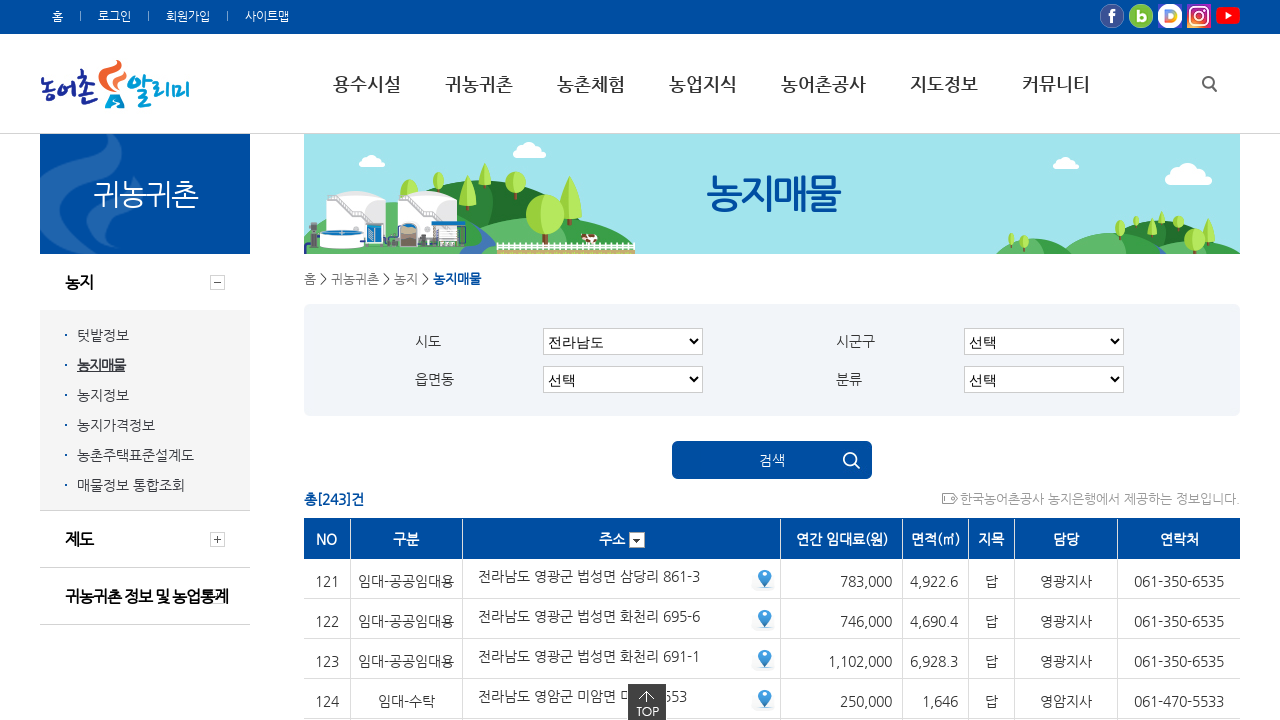

Waited for page to load after clicking pagination link 5
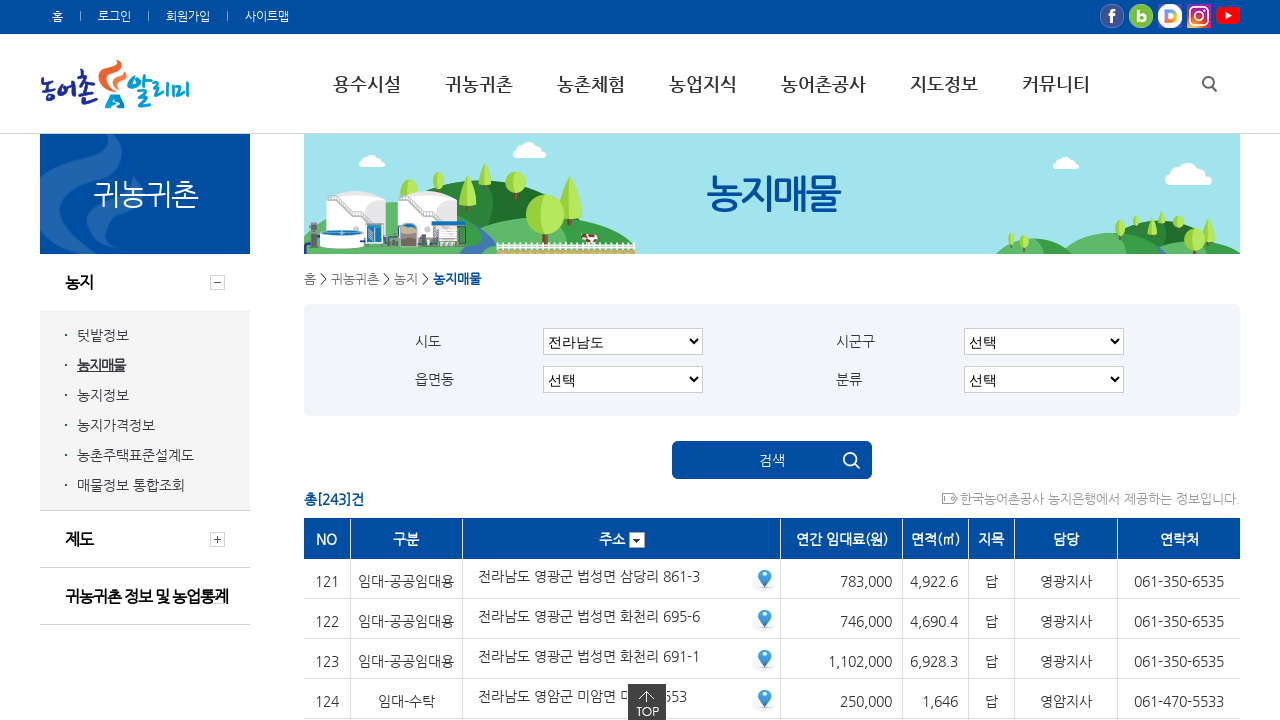

Waited for table rows to be present
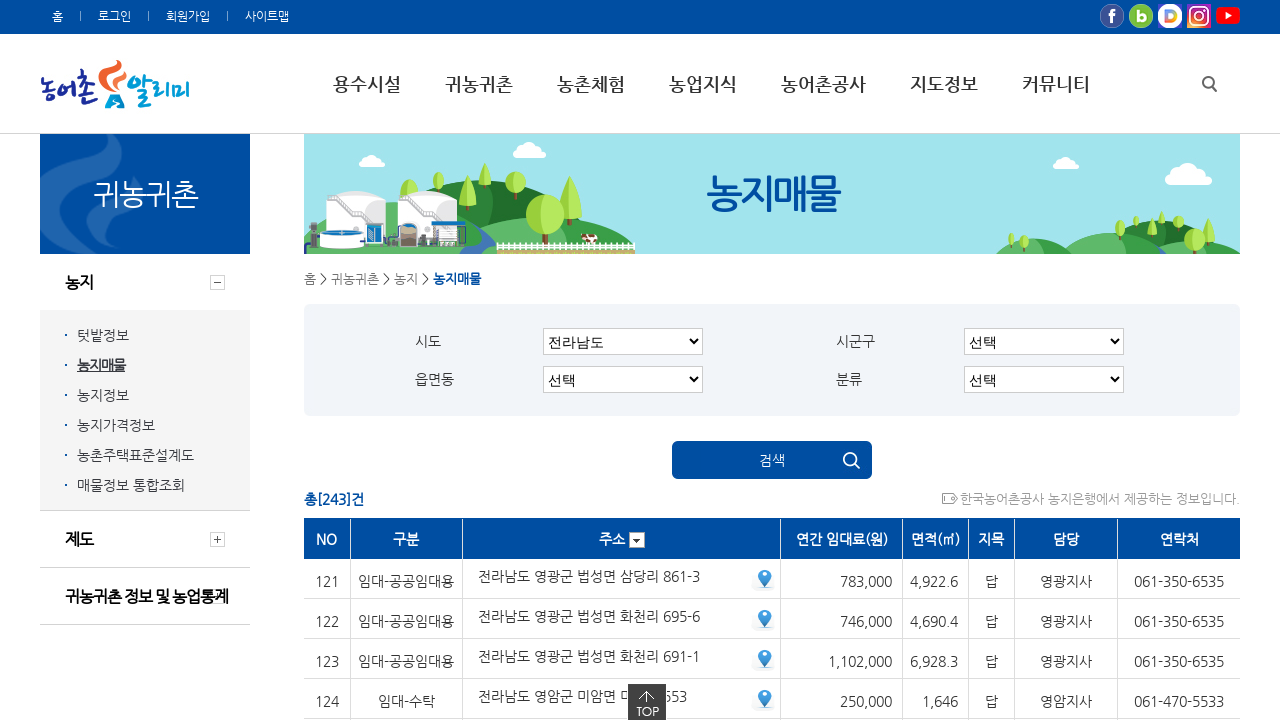

Clicked pagination link 6 at (716, 360) on //*[@id="list"]/tbody/tr[4]/td/ul/a[6]
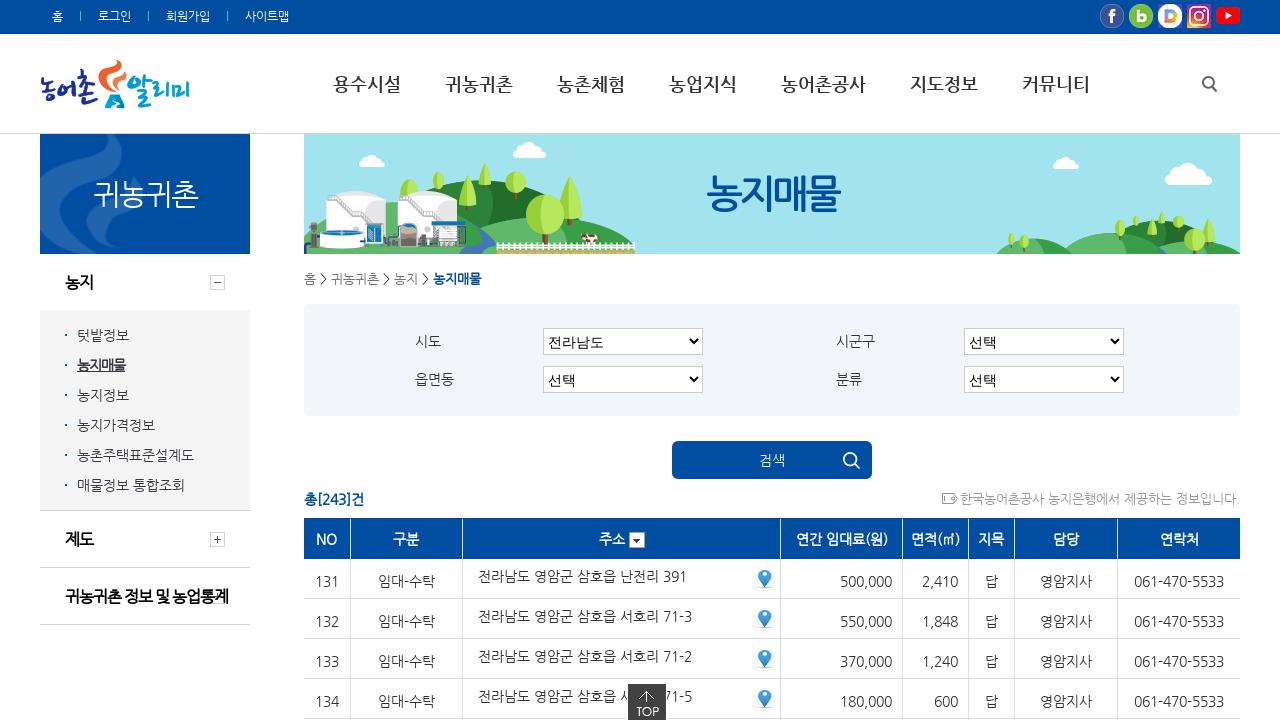

Waited for page to load after clicking pagination link 6
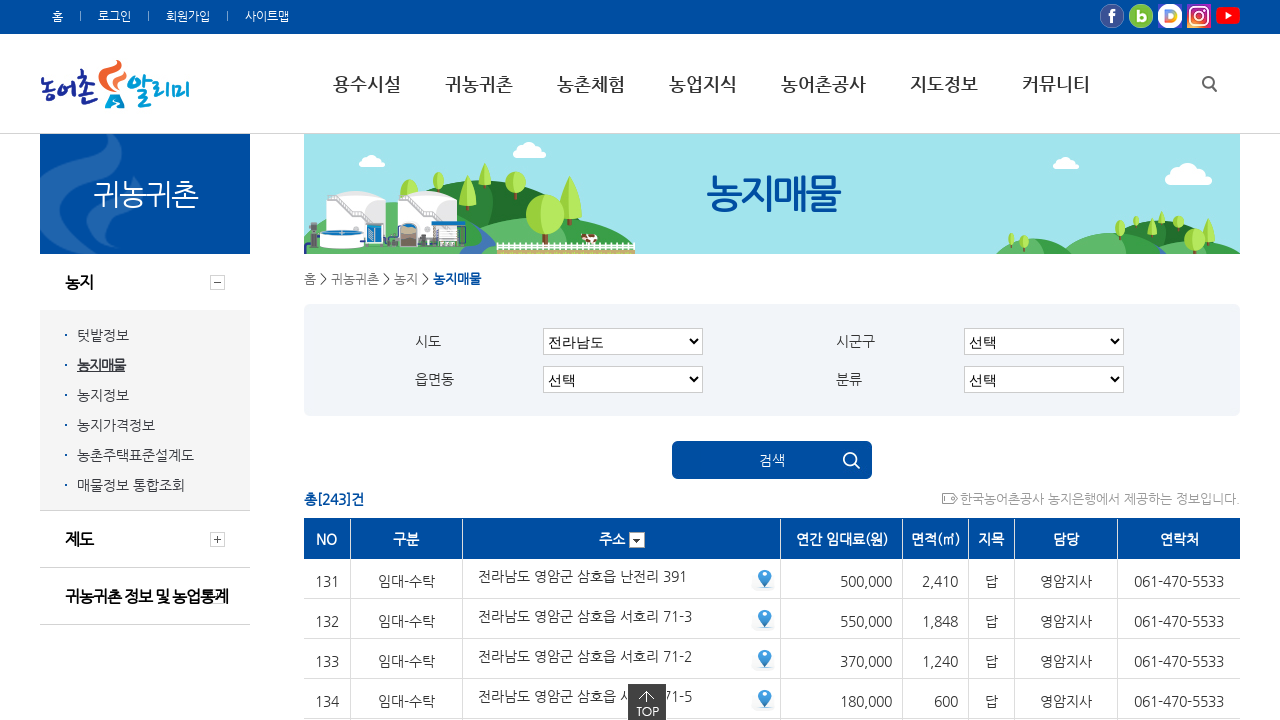

Waited for table rows to be present
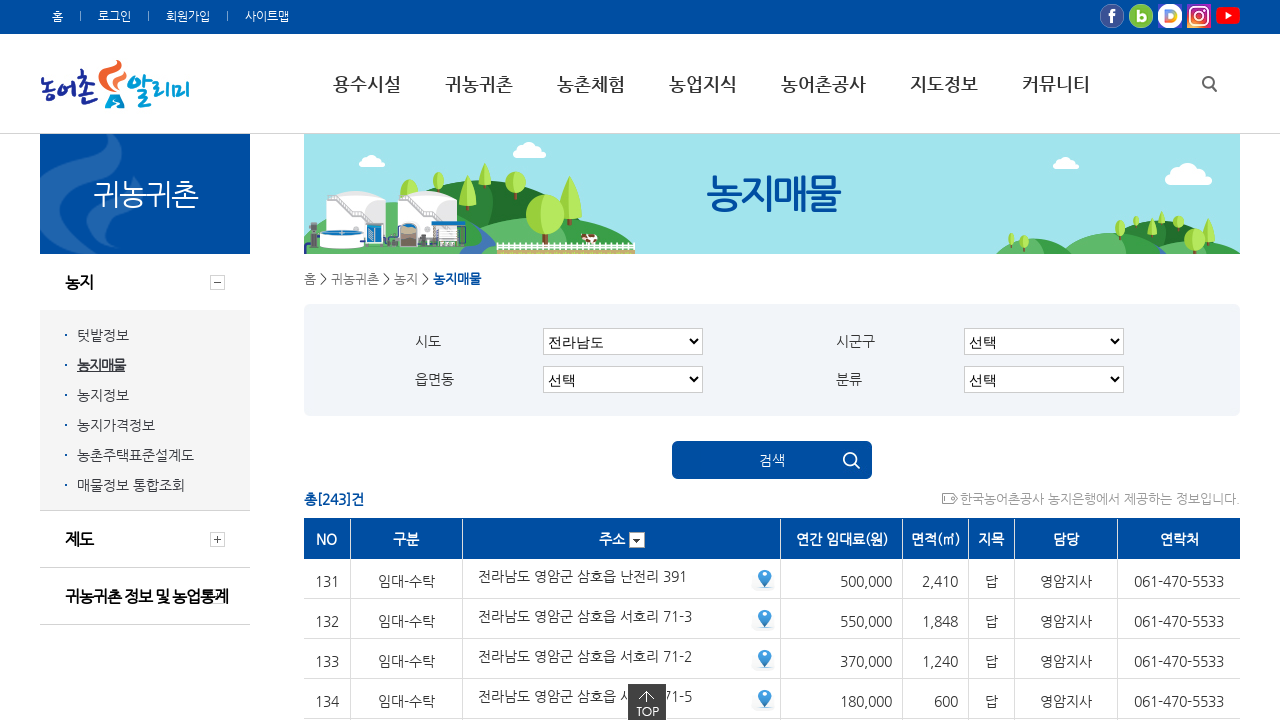

Clicked pagination link 7 at (752, 360) on //*[@id="list"]/tbody/tr[4]/td/ul/a[7]
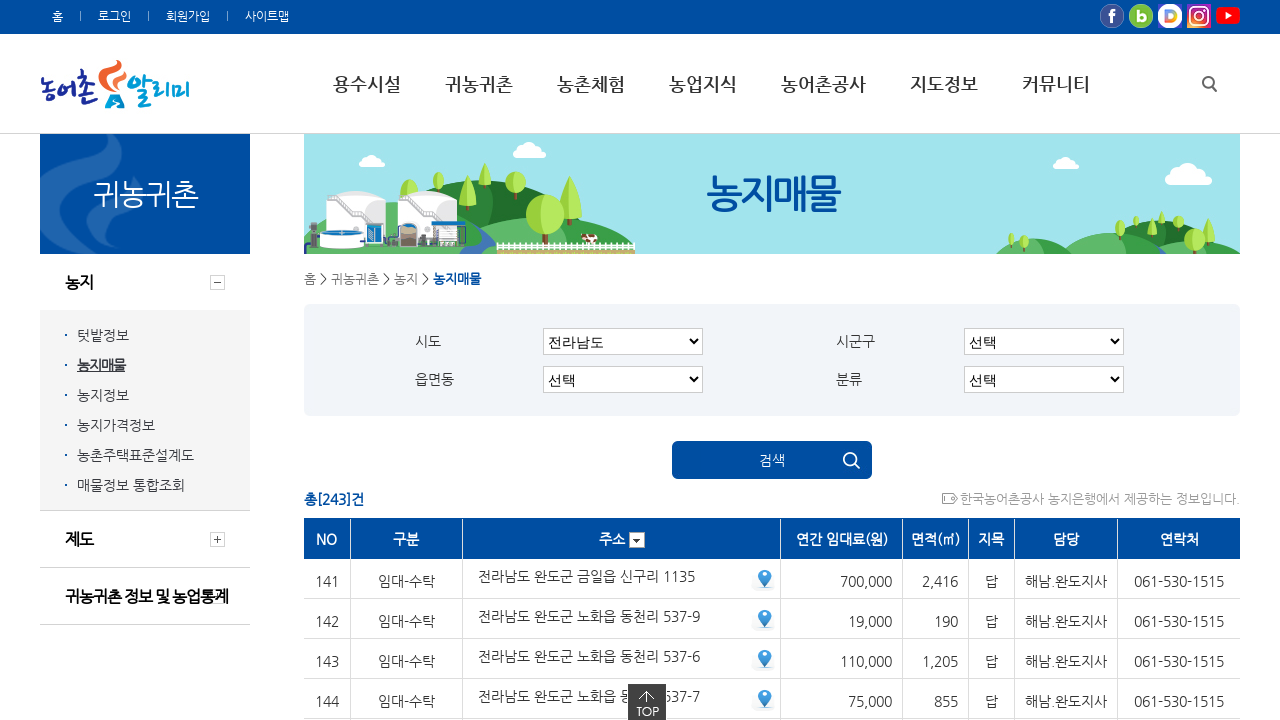

Waited for page to load after clicking pagination link 7
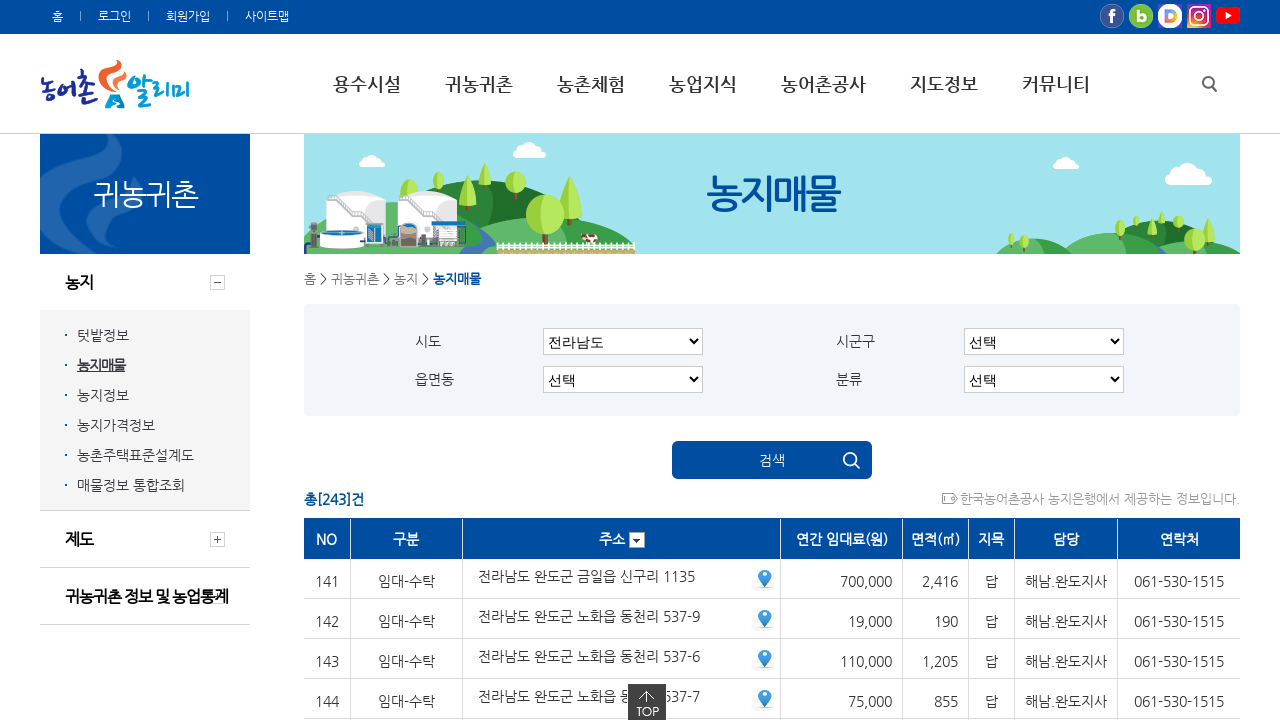

Waited for table rows to be present
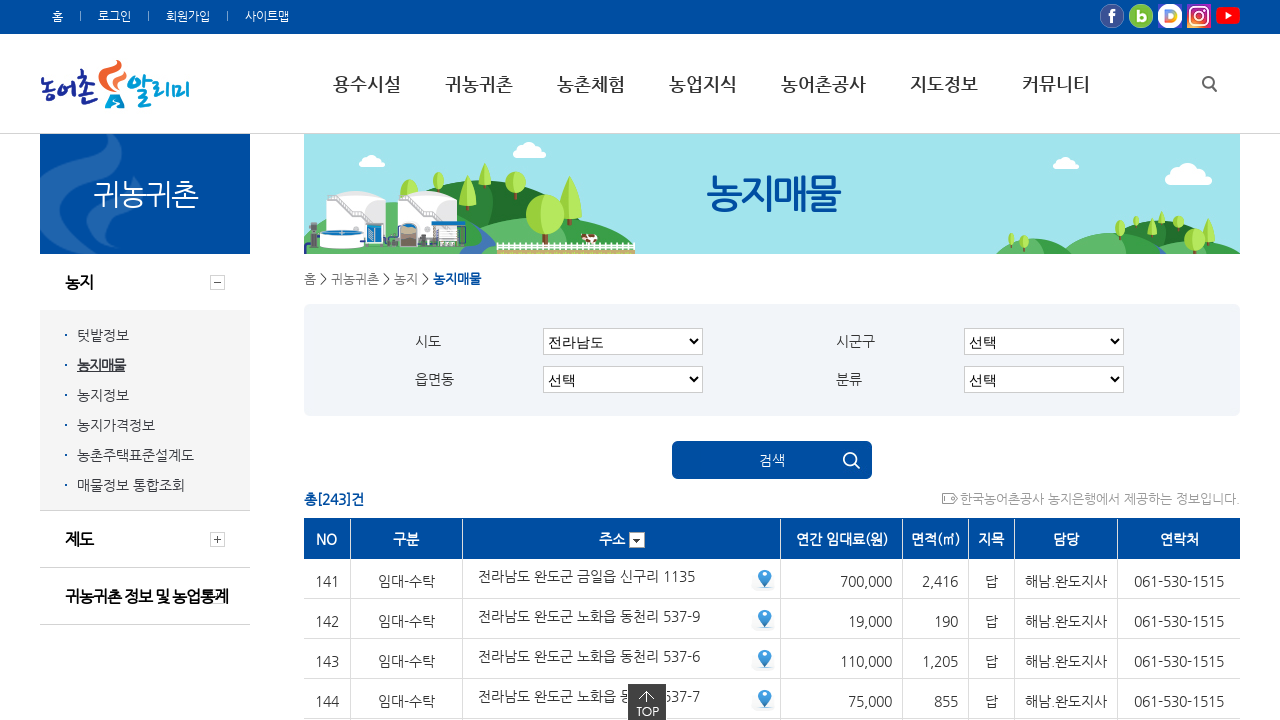

Clicked pagination link 8 at (788, 360) on //*[@id="list"]/tbody/tr[4]/td/ul/a[8]
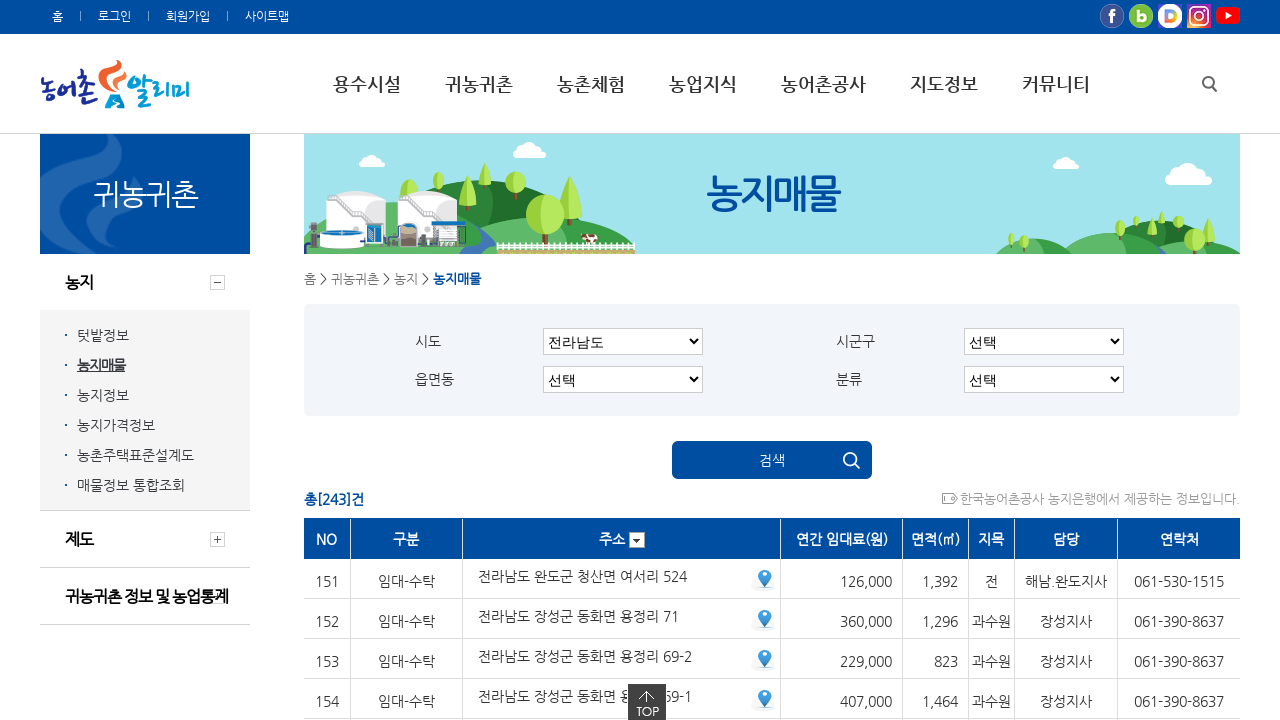

Waited for page to load after clicking pagination link 8
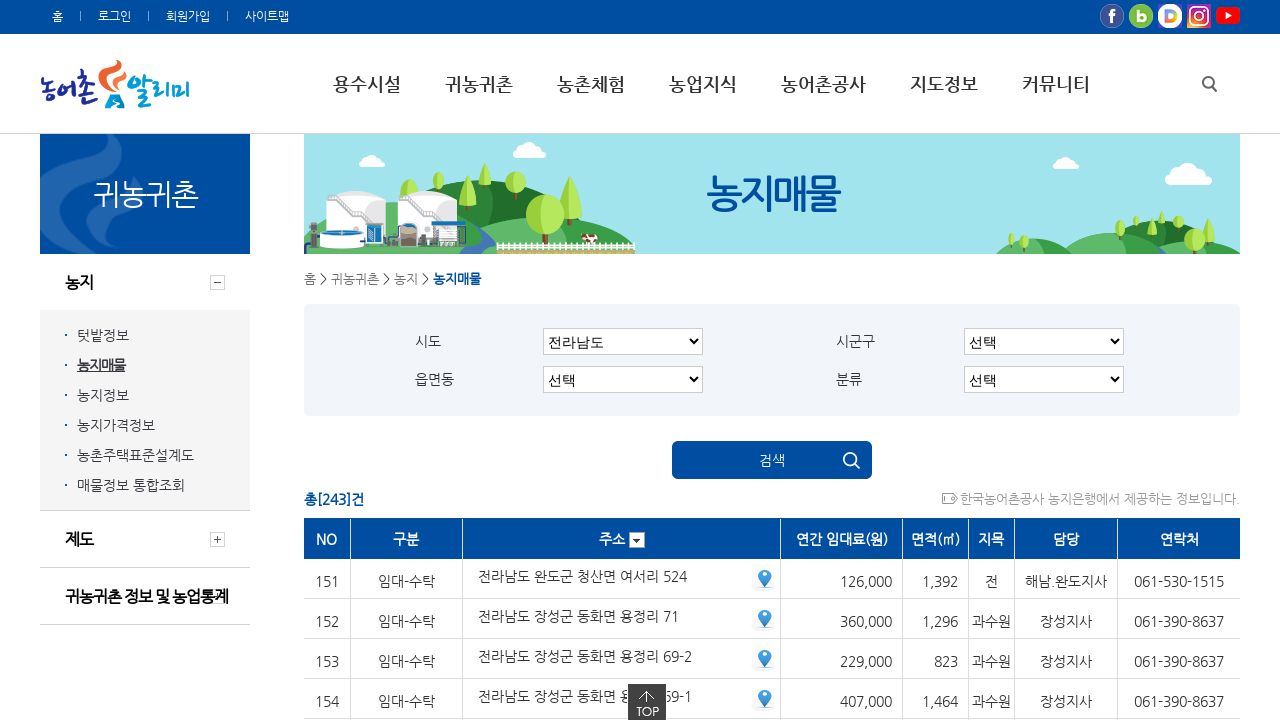

Waited for table rows to be present
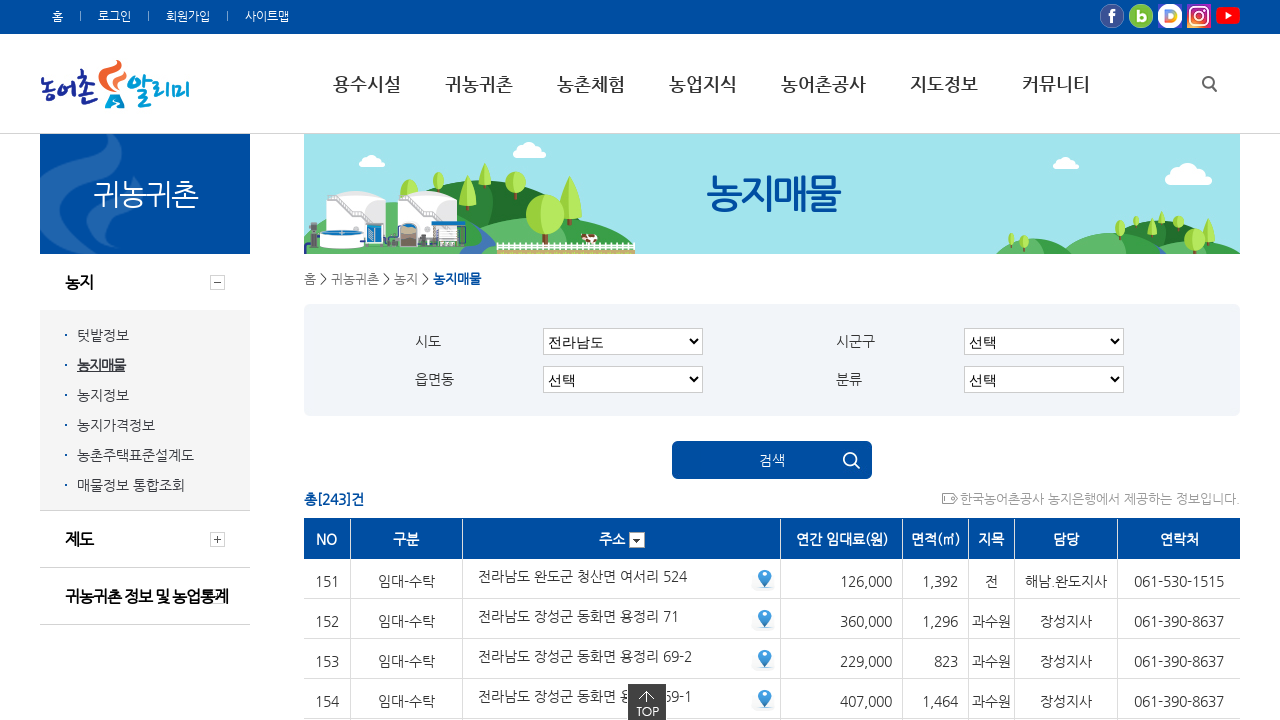

Clicked pagination link 9 at (824, 360) on //*[@id="list"]/tbody/tr[4]/td/ul/a[9]
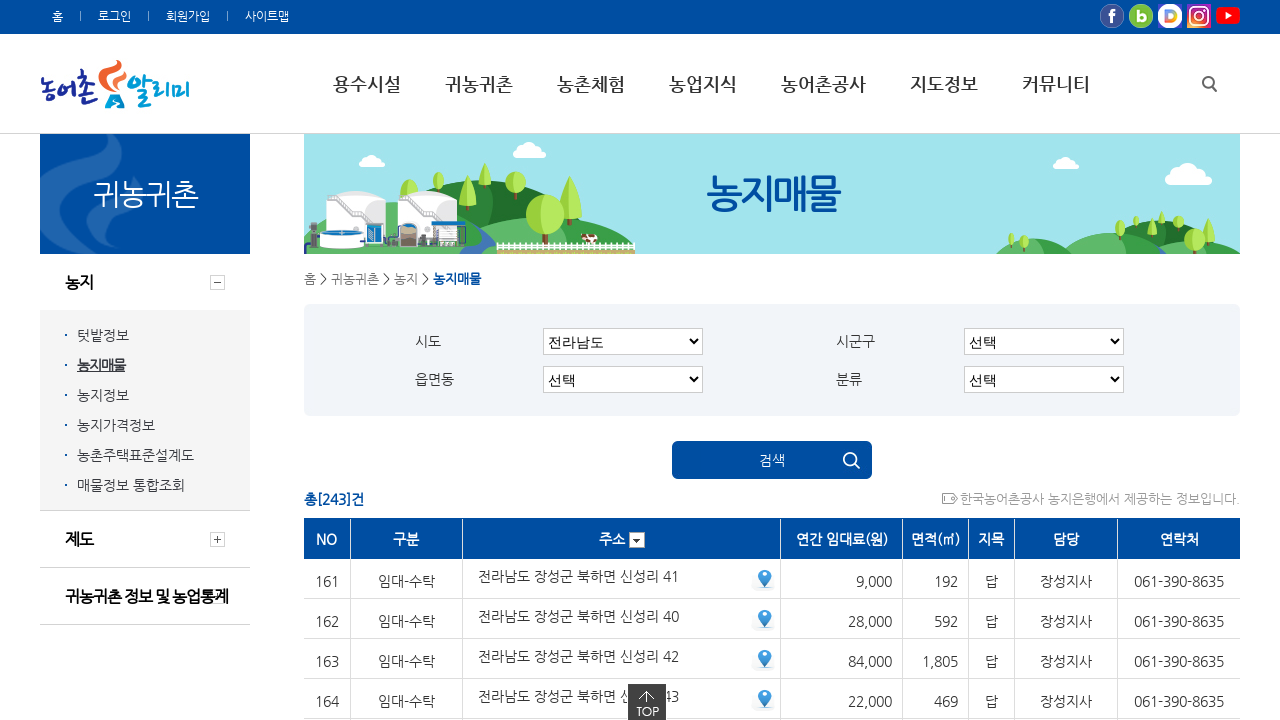

Waited for page to load after clicking pagination link 9
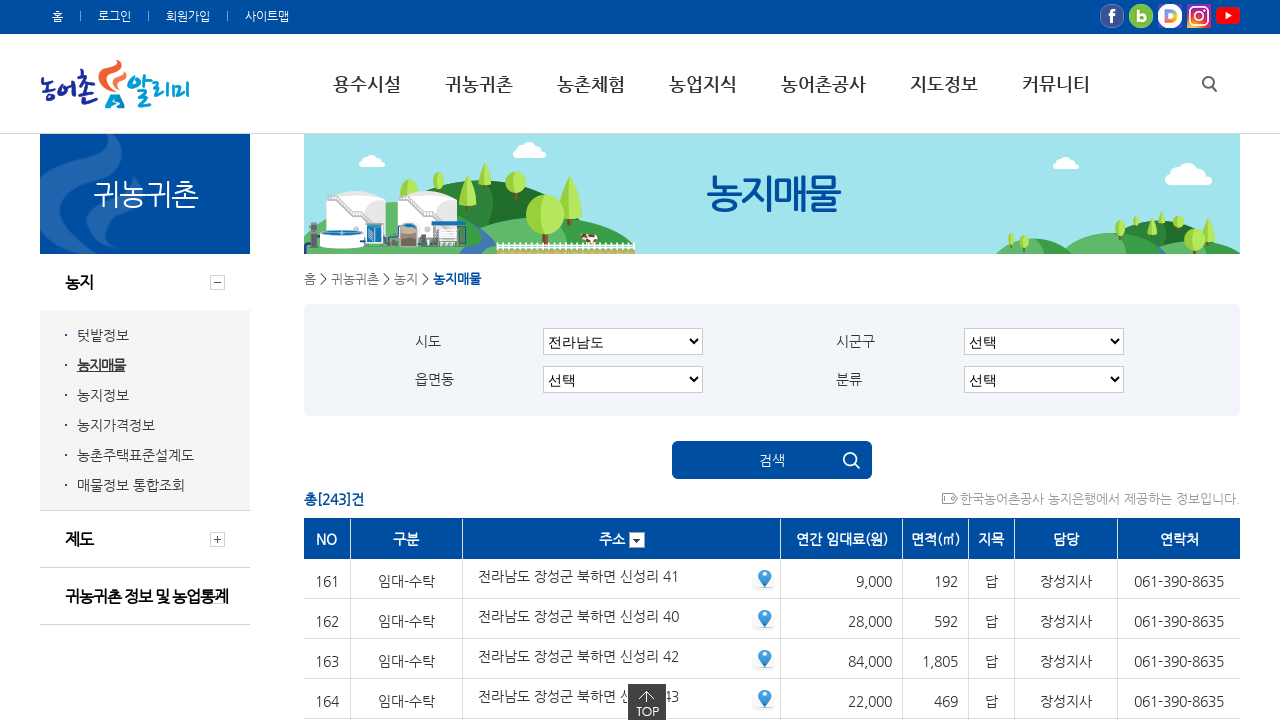

Waited for table rows to be present
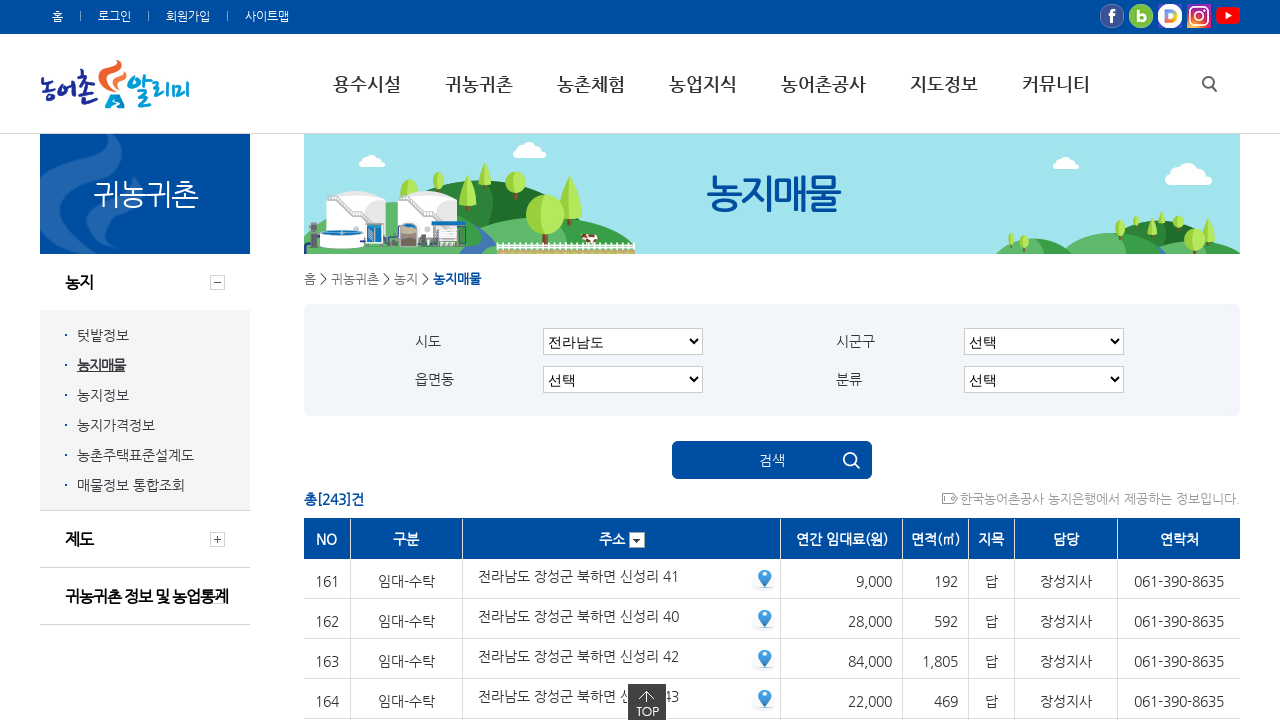

Clicked pagination link 10 at (860, 360) on //*[@id="list"]/tbody/tr[4]/td/ul/a[10]
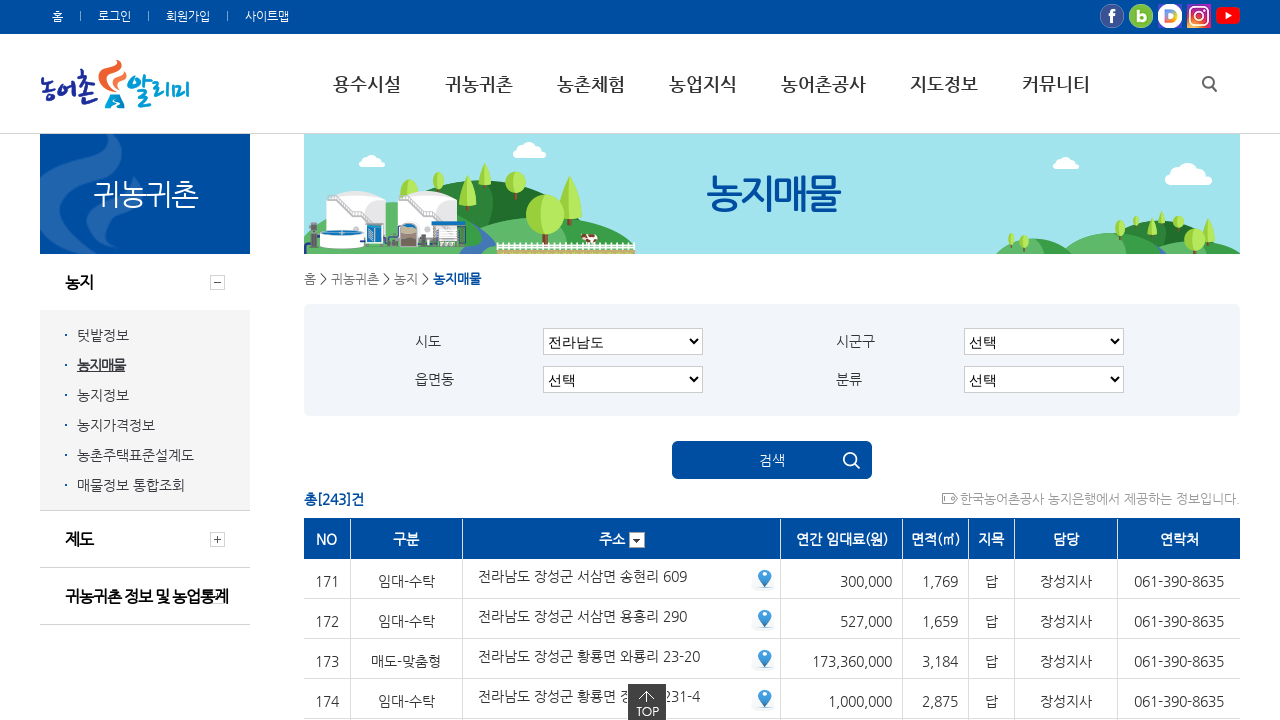

Waited for page to load after clicking pagination link 10
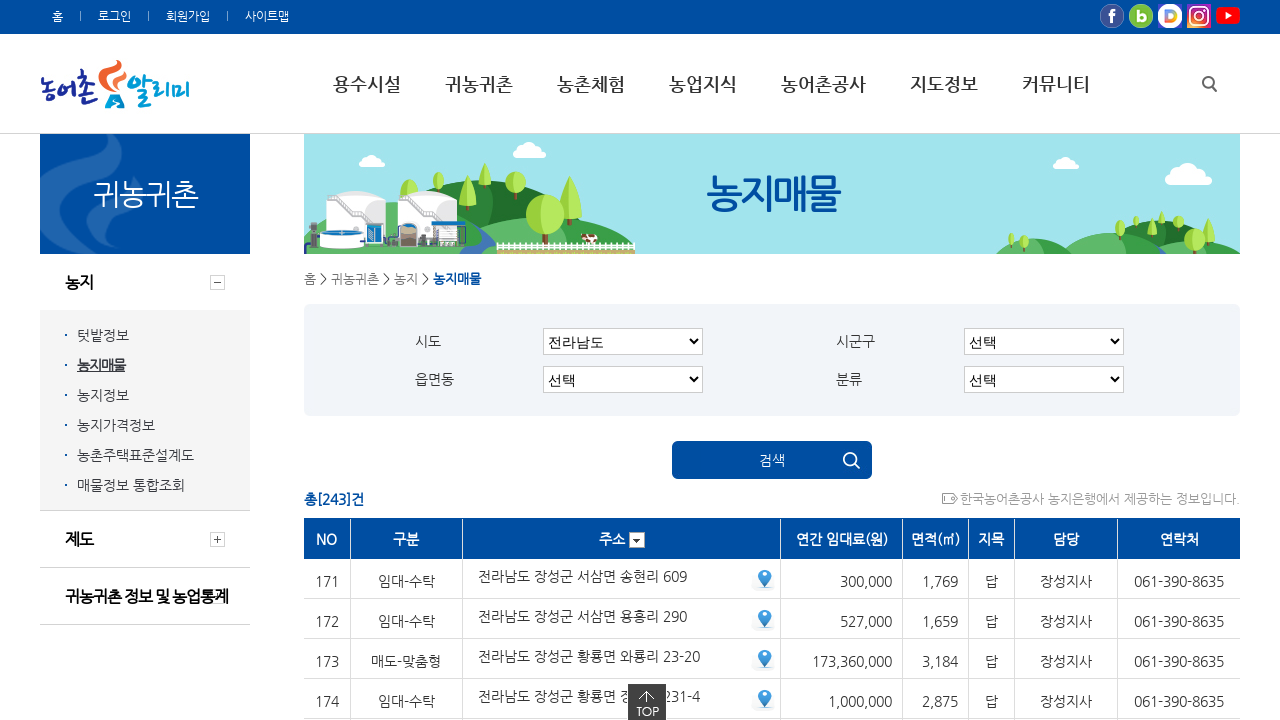

Waited for table rows to be present
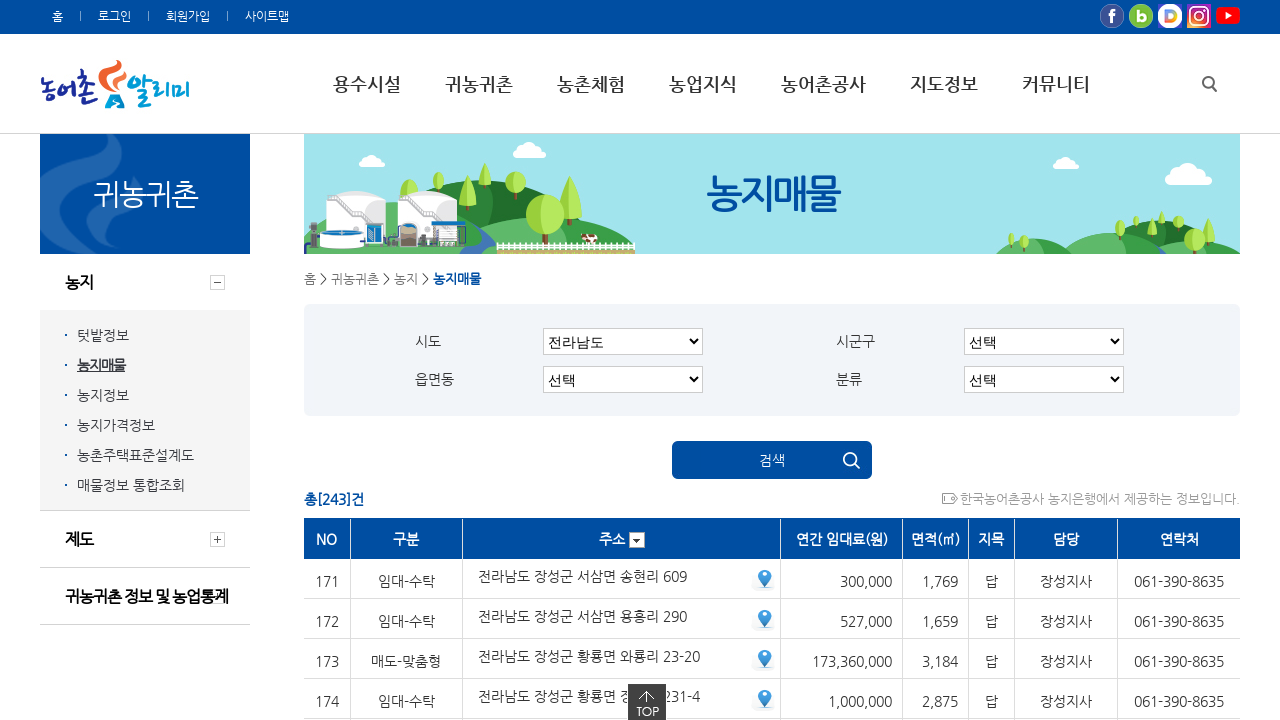

Clicked pagination link 11 at (896, 360) on //*[@id="list"]/tbody/tr[4]/td/ul/a[11]
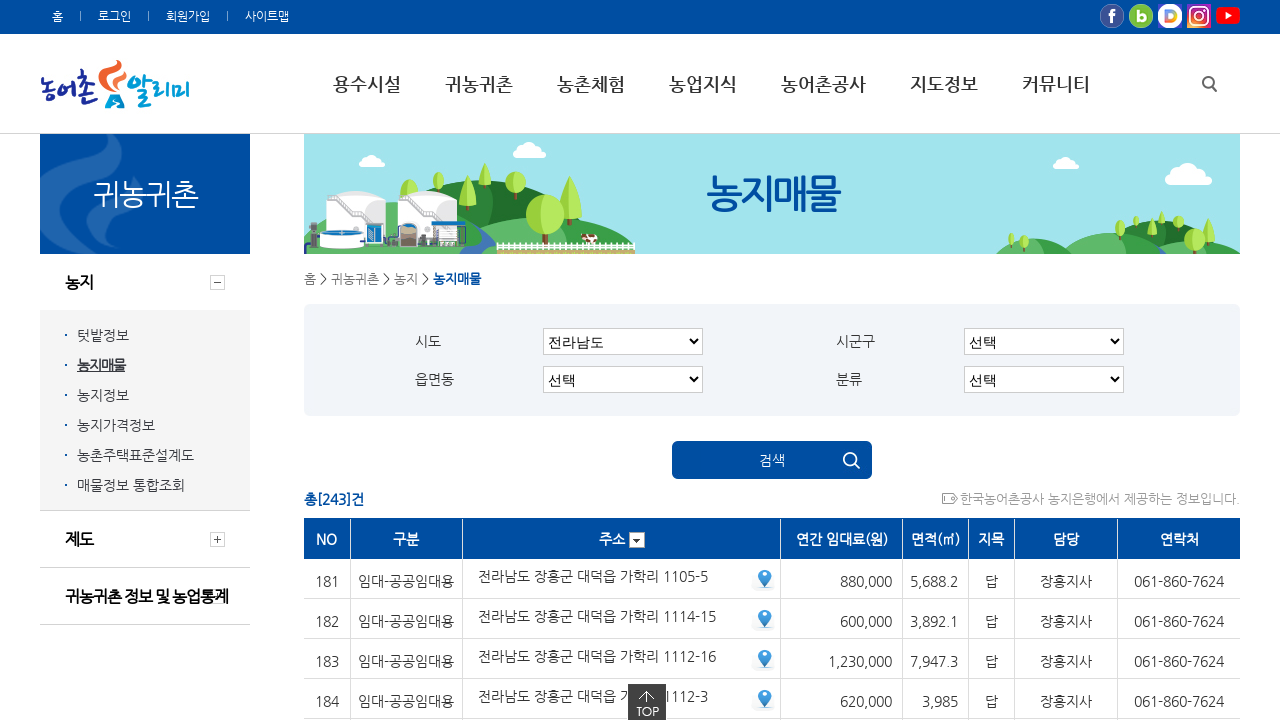

Waited for page to load after clicking pagination link 11
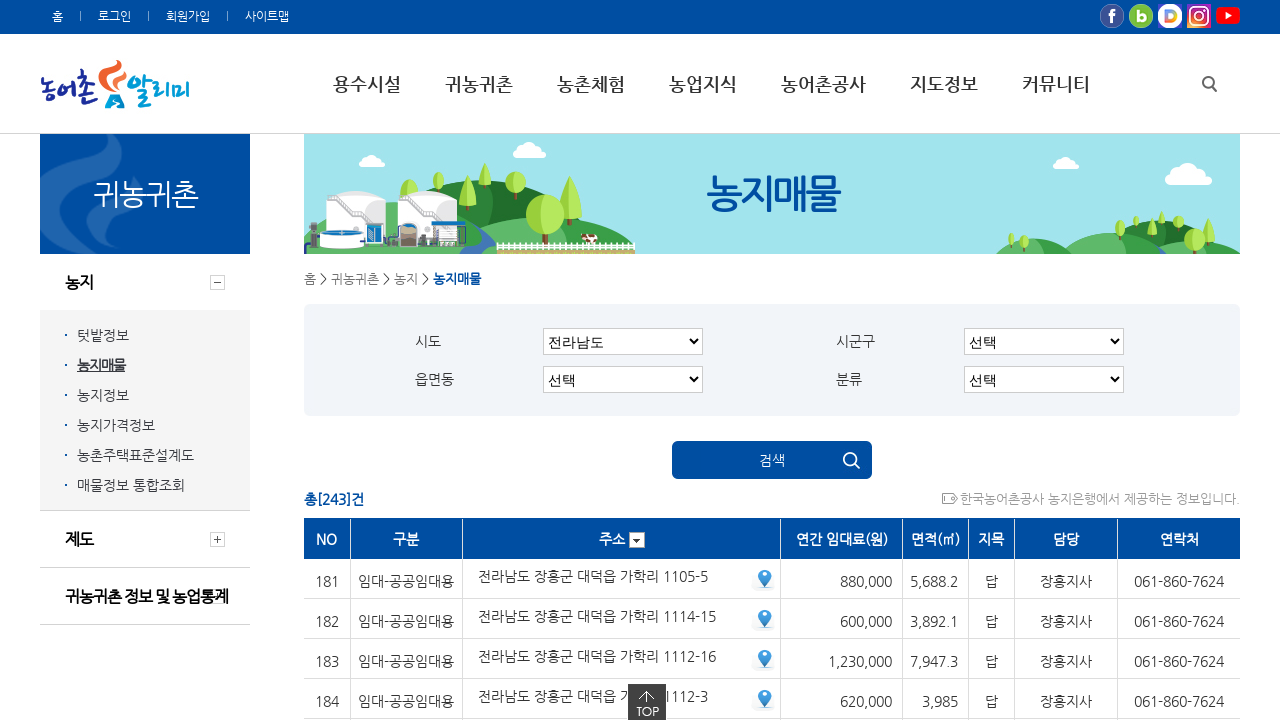

Waited for table rows to be present
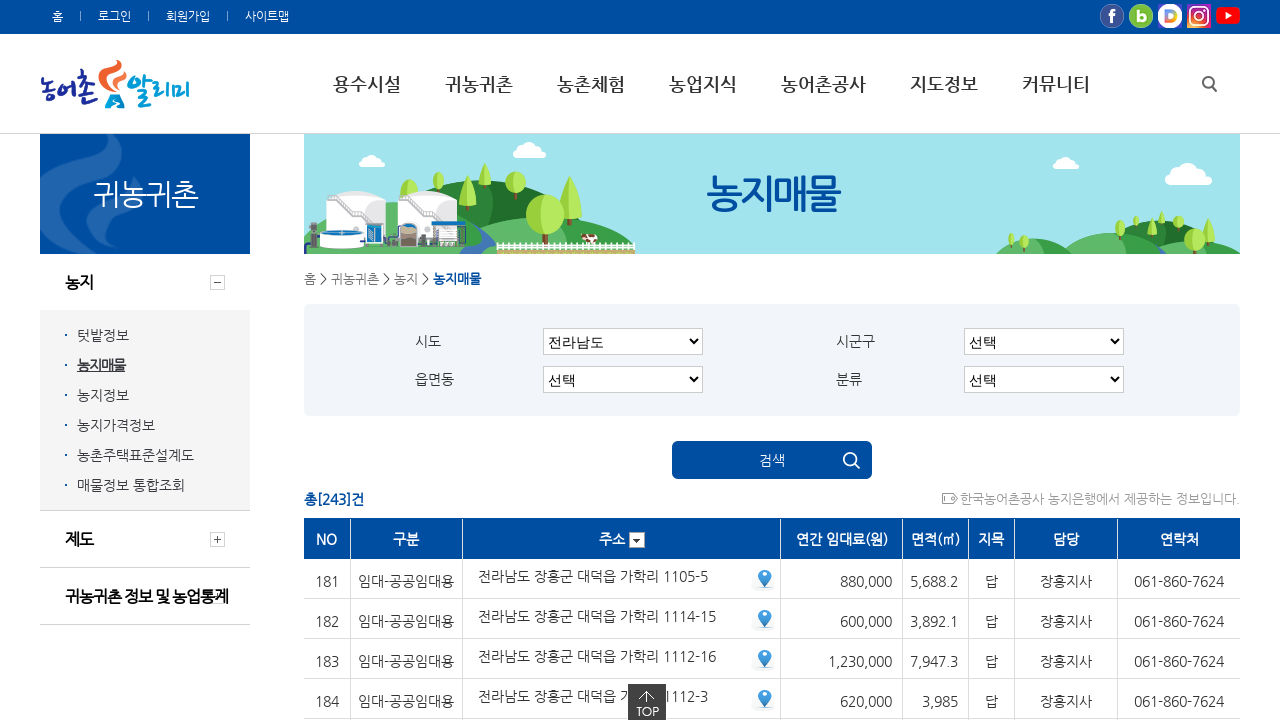

Clicked pagination link 12 at (932, 360) on //*[@id="list"]/tbody/tr[4]/td/ul/a[12]
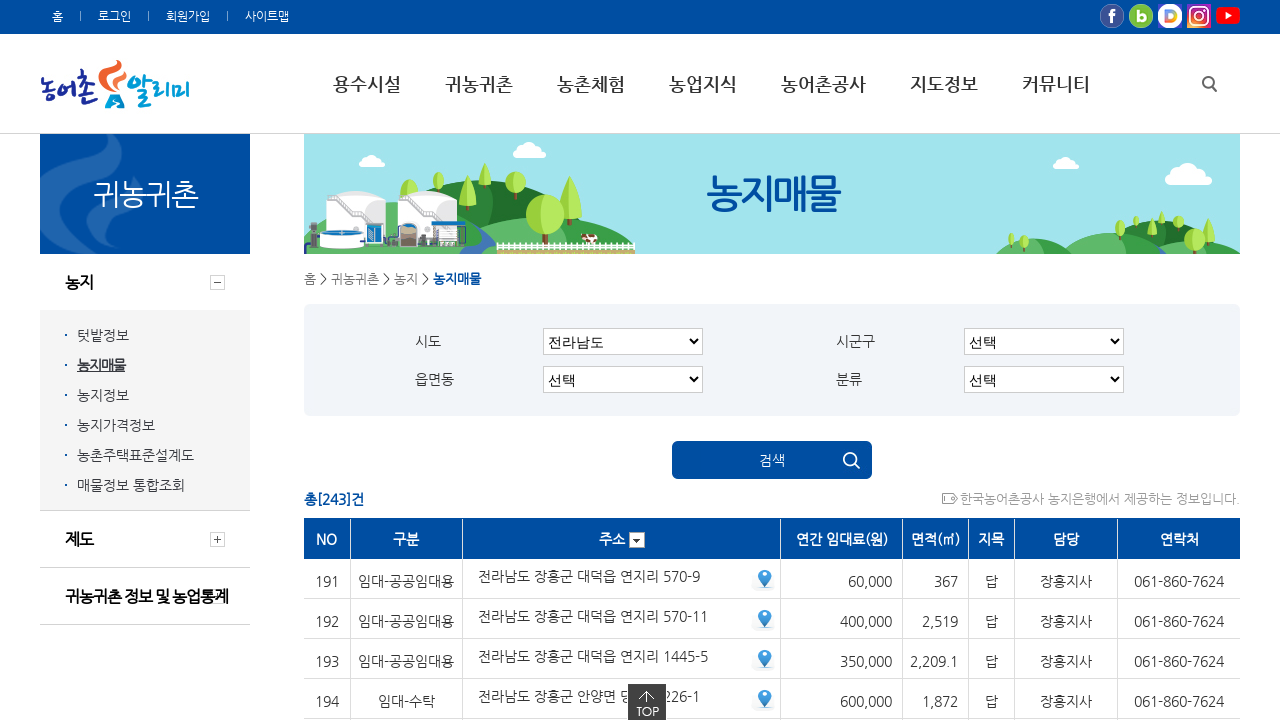

Waited for page to load after clicking pagination link 12
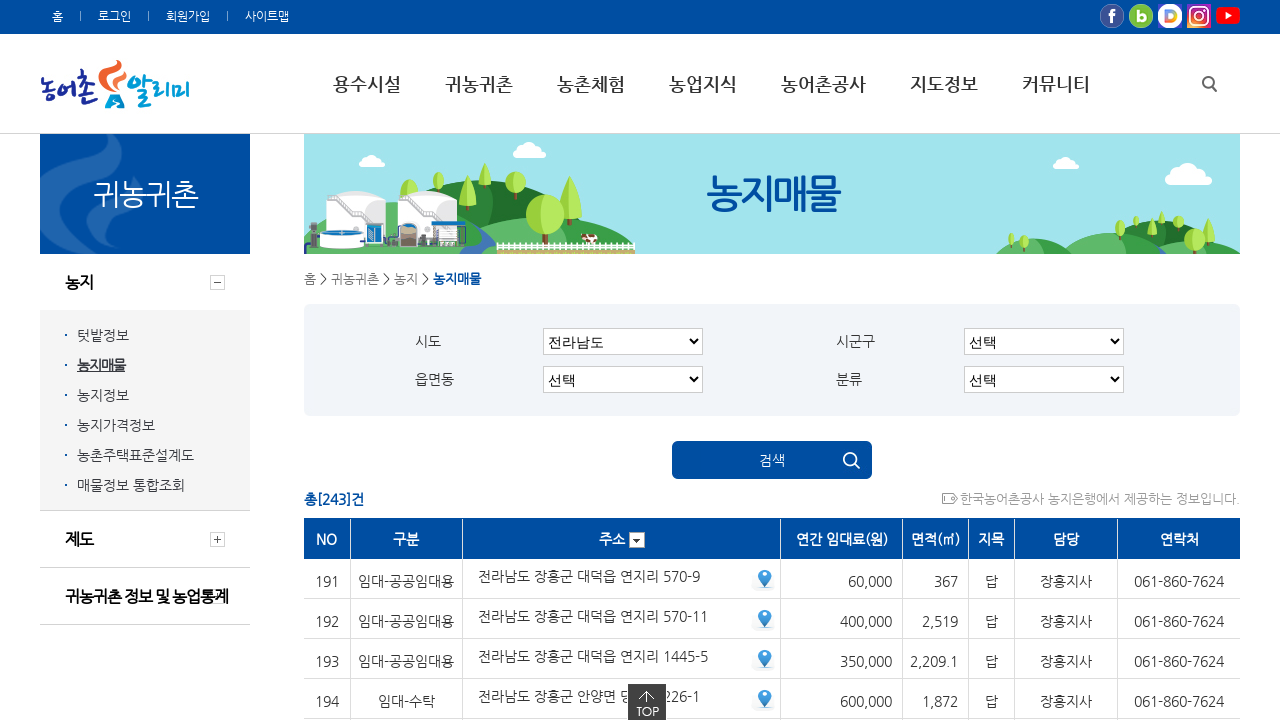

Waited for table rows to be present
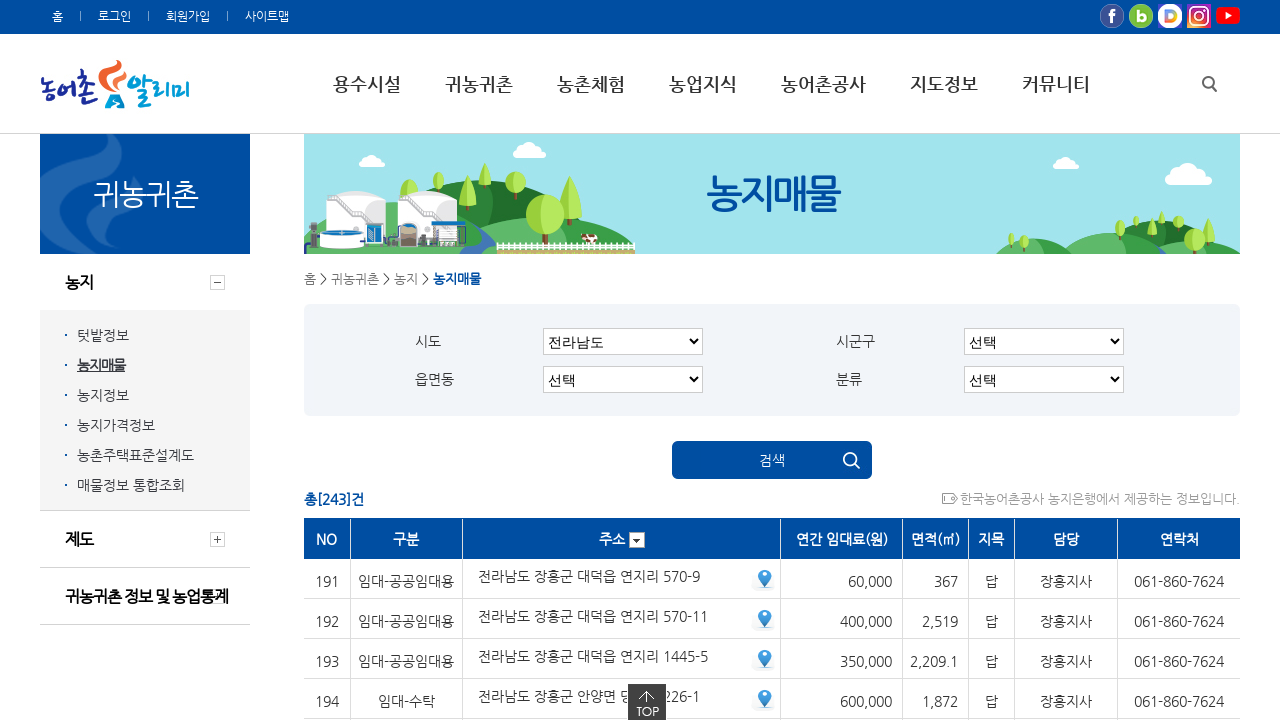

Clicked pagination link 13 at (968, 360) on //*[@id="list"]/tbody/tr[4]/td/ul/a[13]
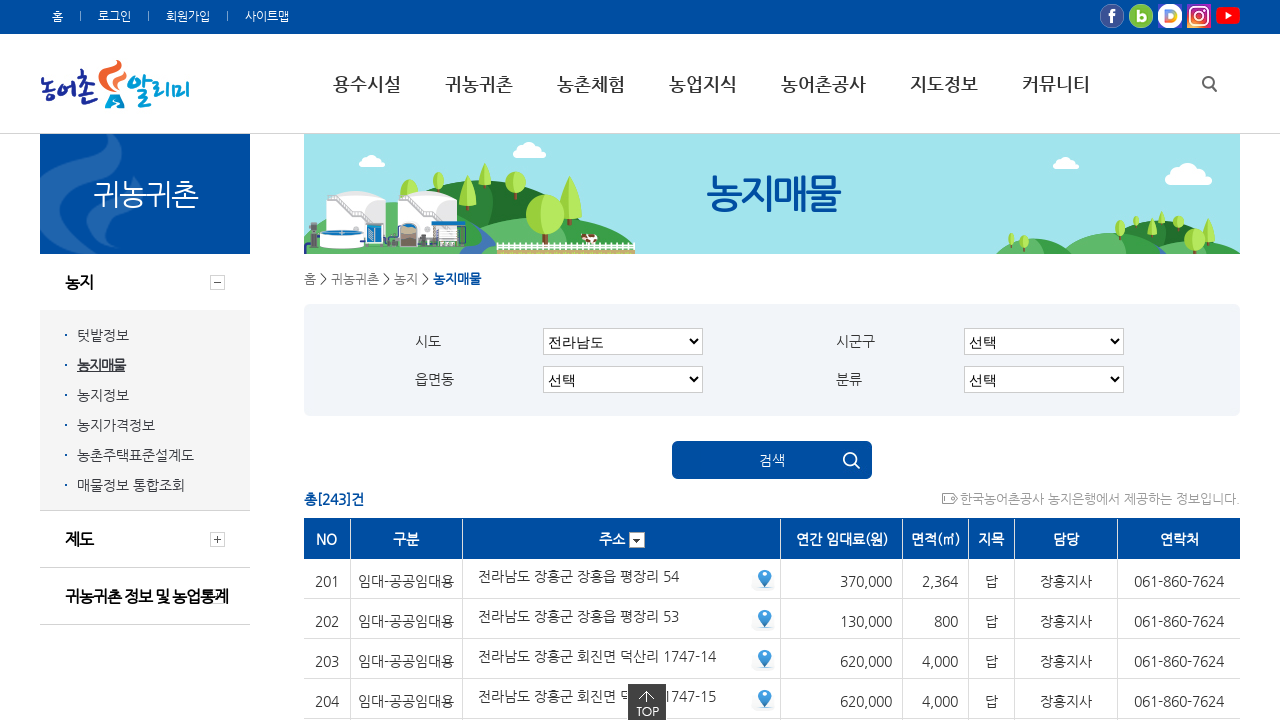

Waited for page to load after clicking pagination link 13
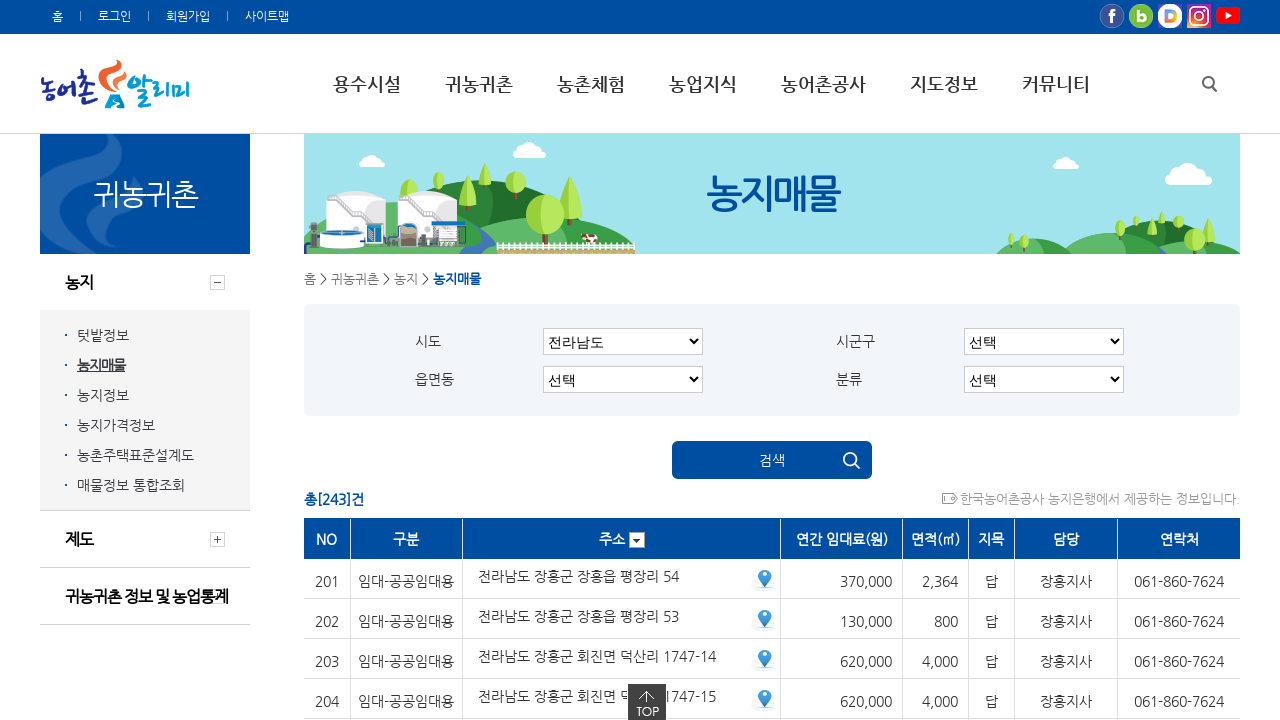

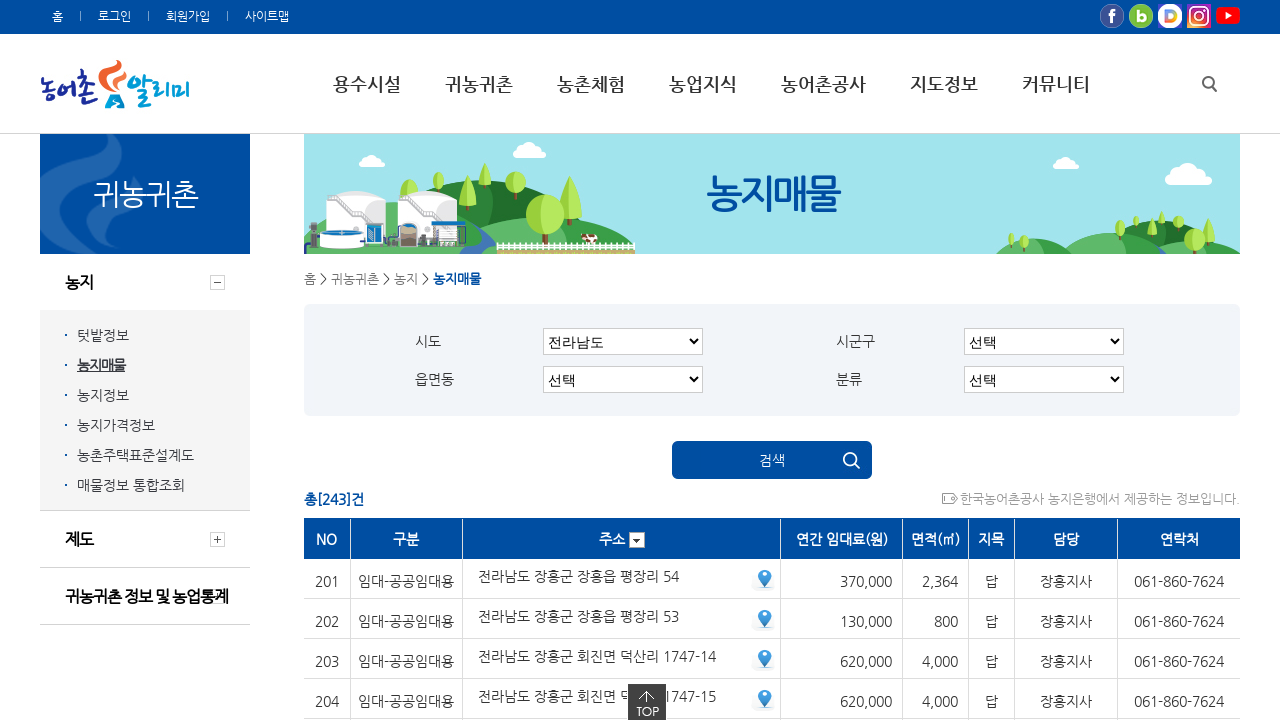